Tests pagination functionality on a dynamic JavaScript-rendered quotes page by waiting for quotes to load and clicking through multiple pages using the "Next" button until no more pages exist.

Starting URL: https://quotes.toscrape.com/js/

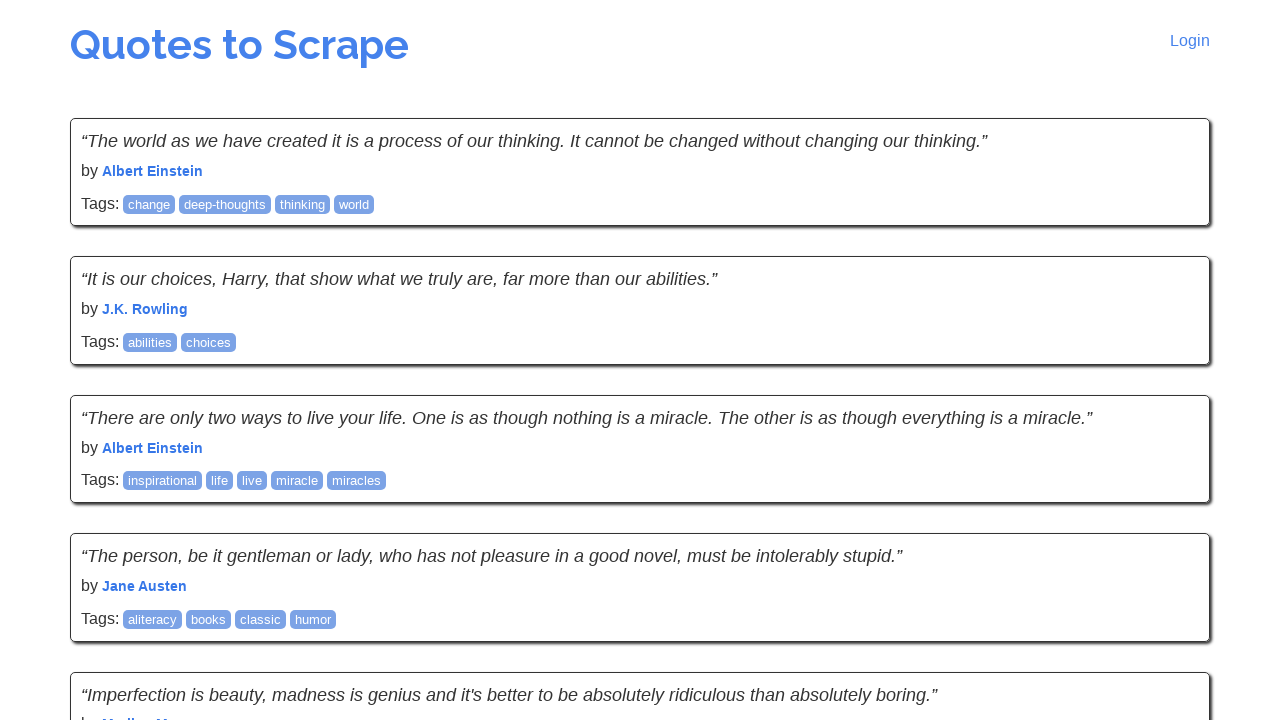

Waited for quotes to load on the first page
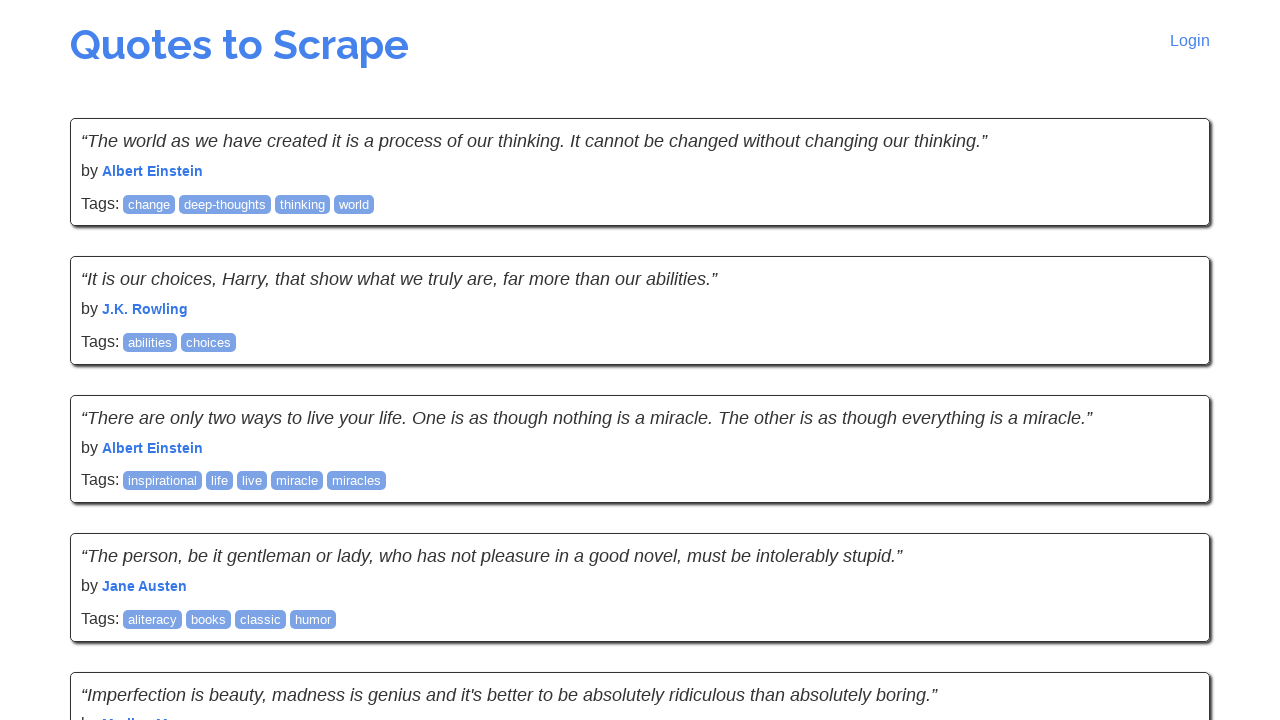

Confirmed quotes are displayed on page 1
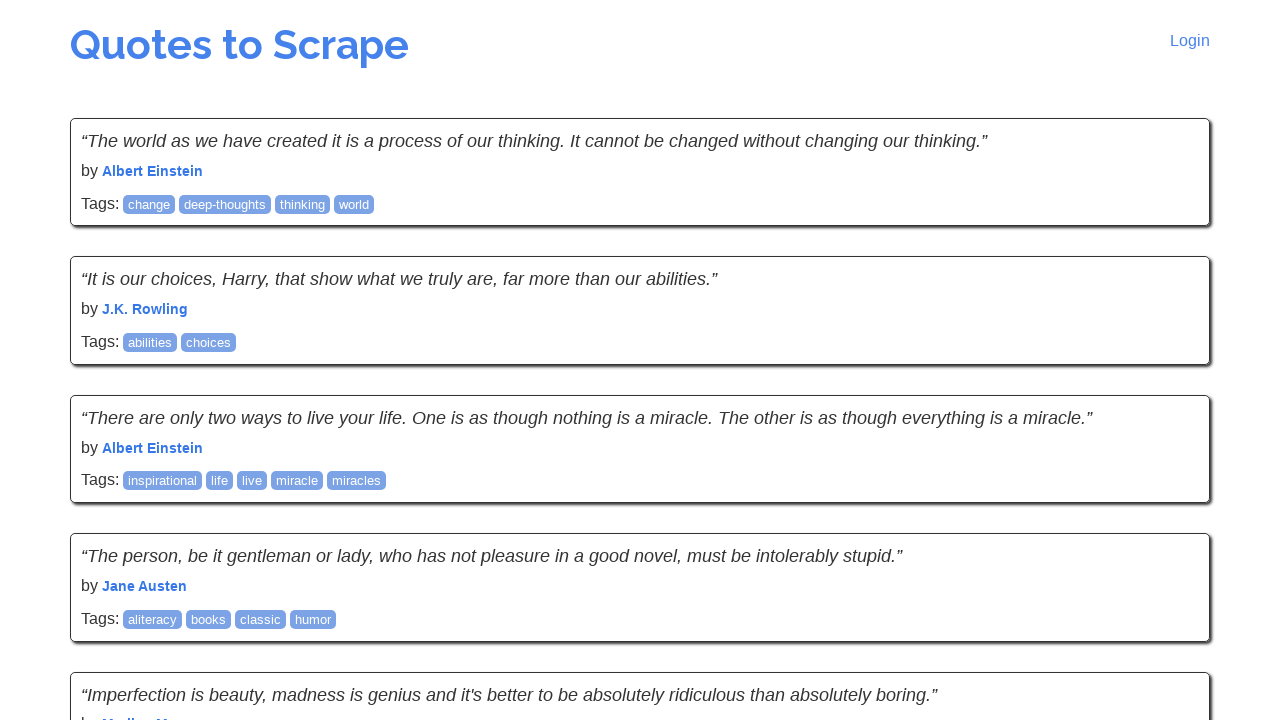

Located the Next button element
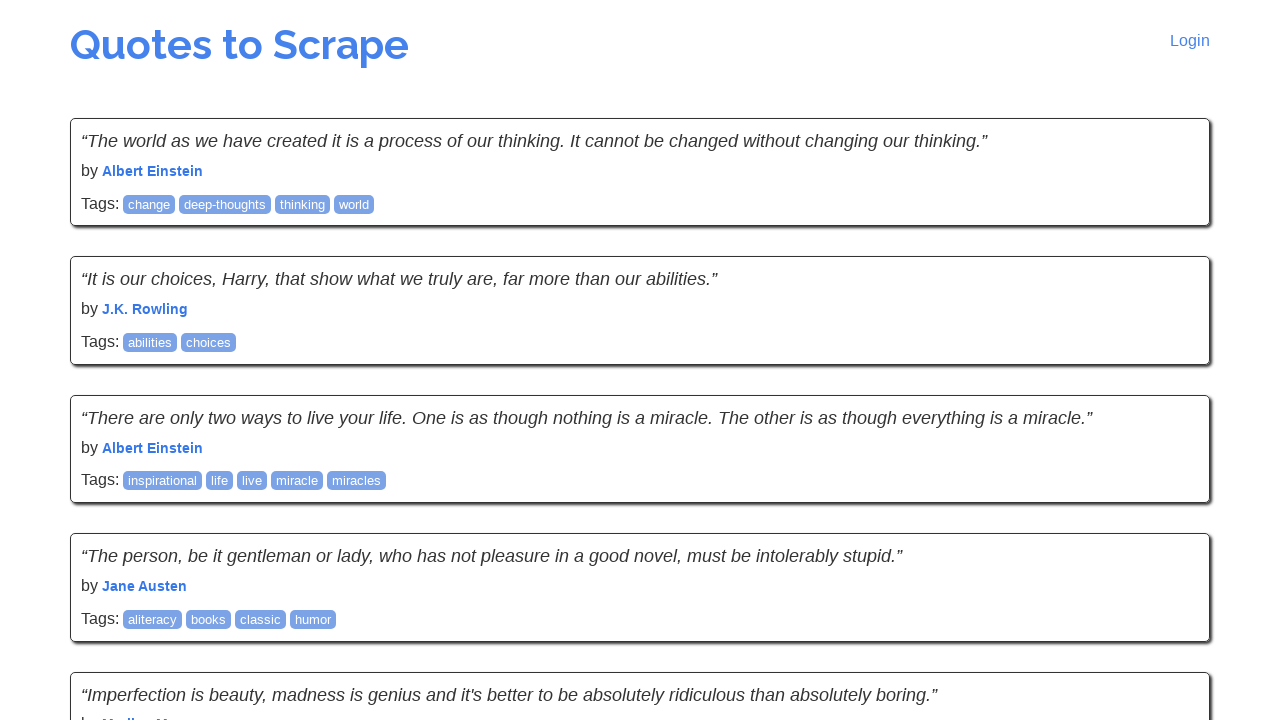

Clicked Next button to navigate from page 1 to next page at (1168, 541) on .next > a
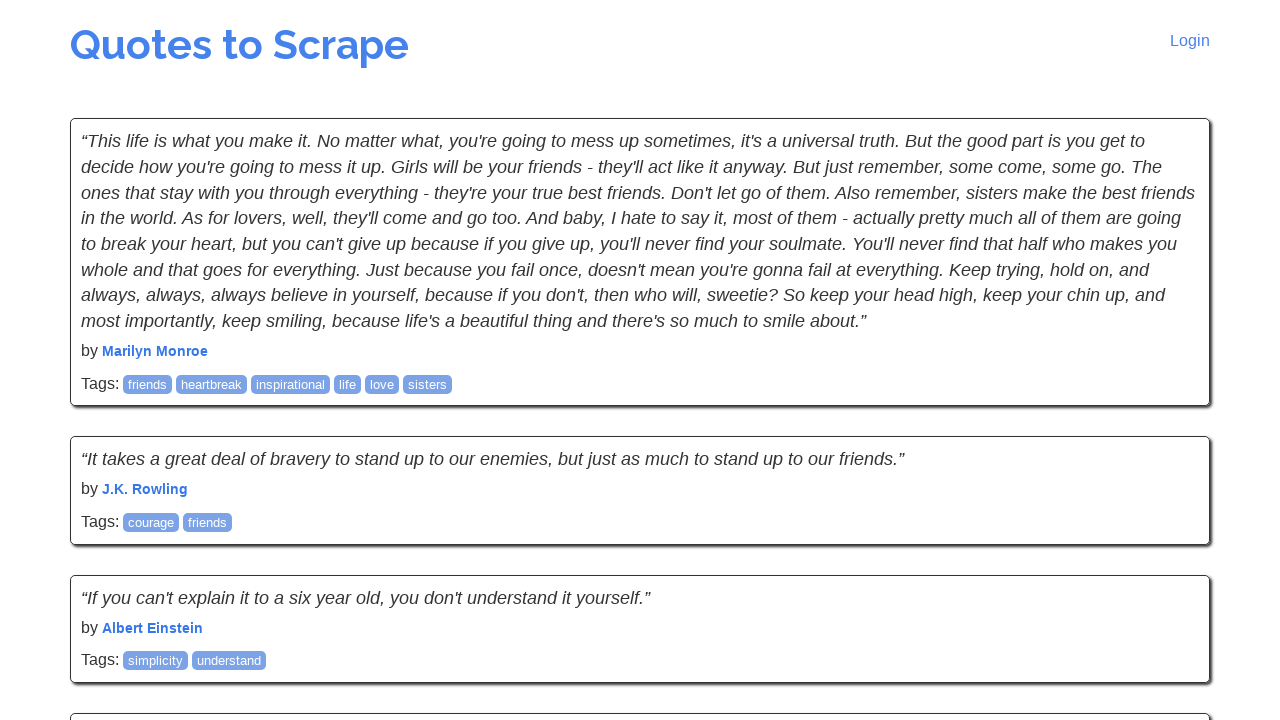

Waited for quotes to load on page 2
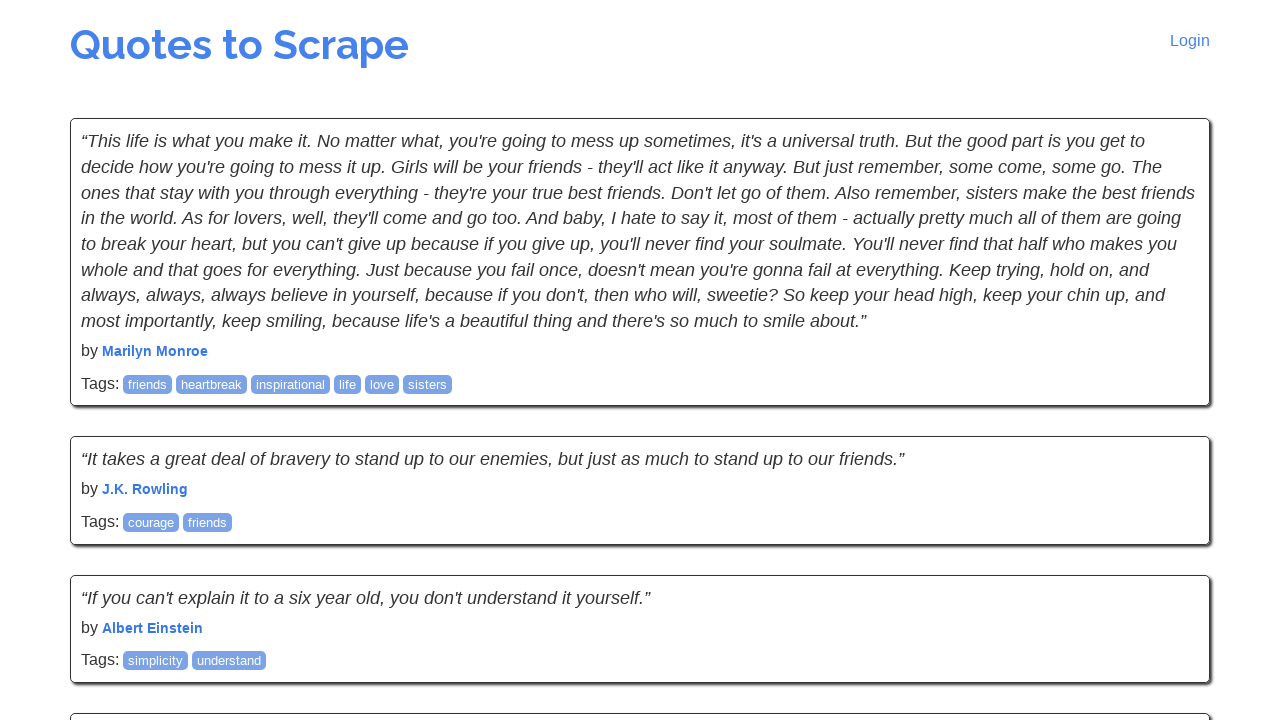

Confirmed quotes are displayed on page 2
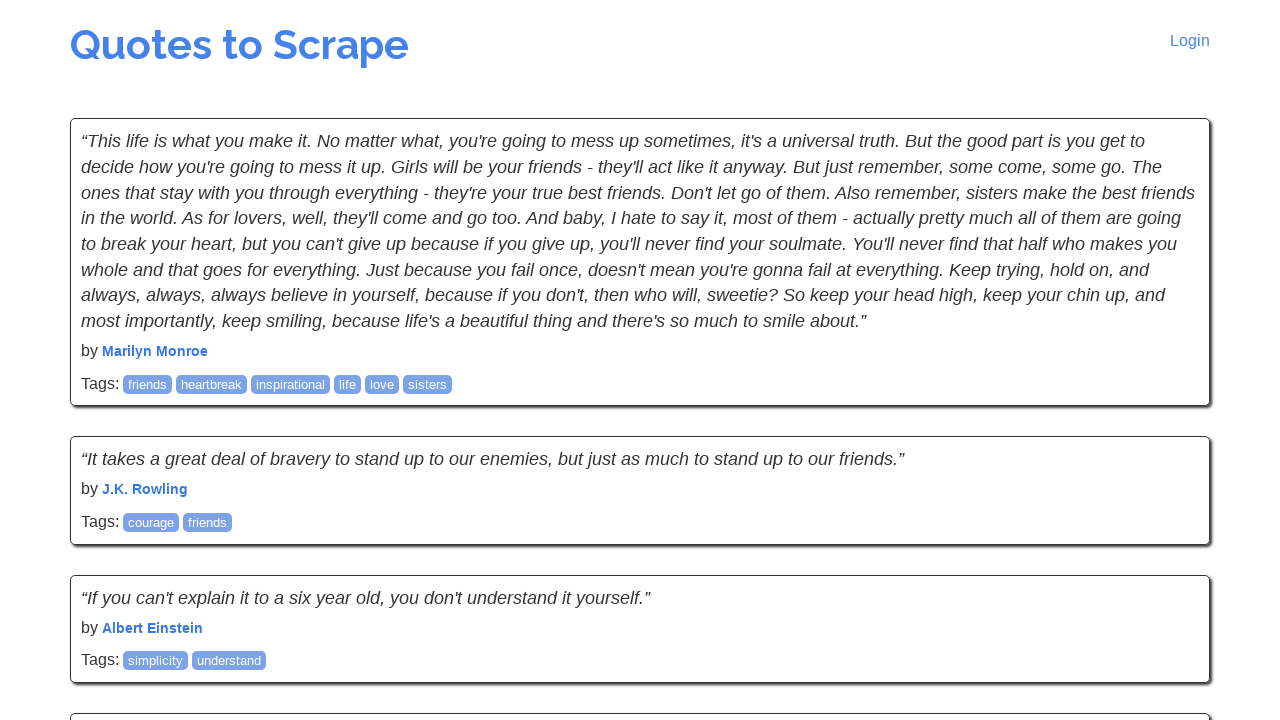

Located the Next button element
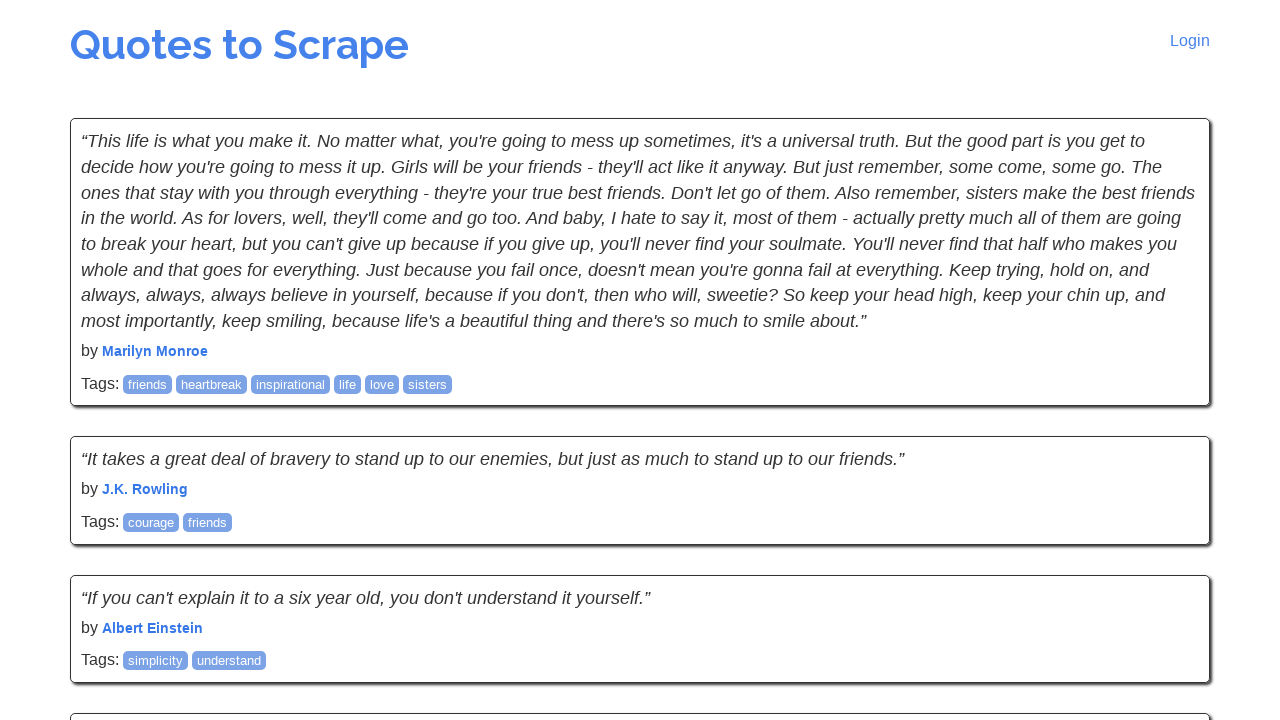

Clicked Next button to navigate from page 2 to next page at (1168, 542) on .next > a
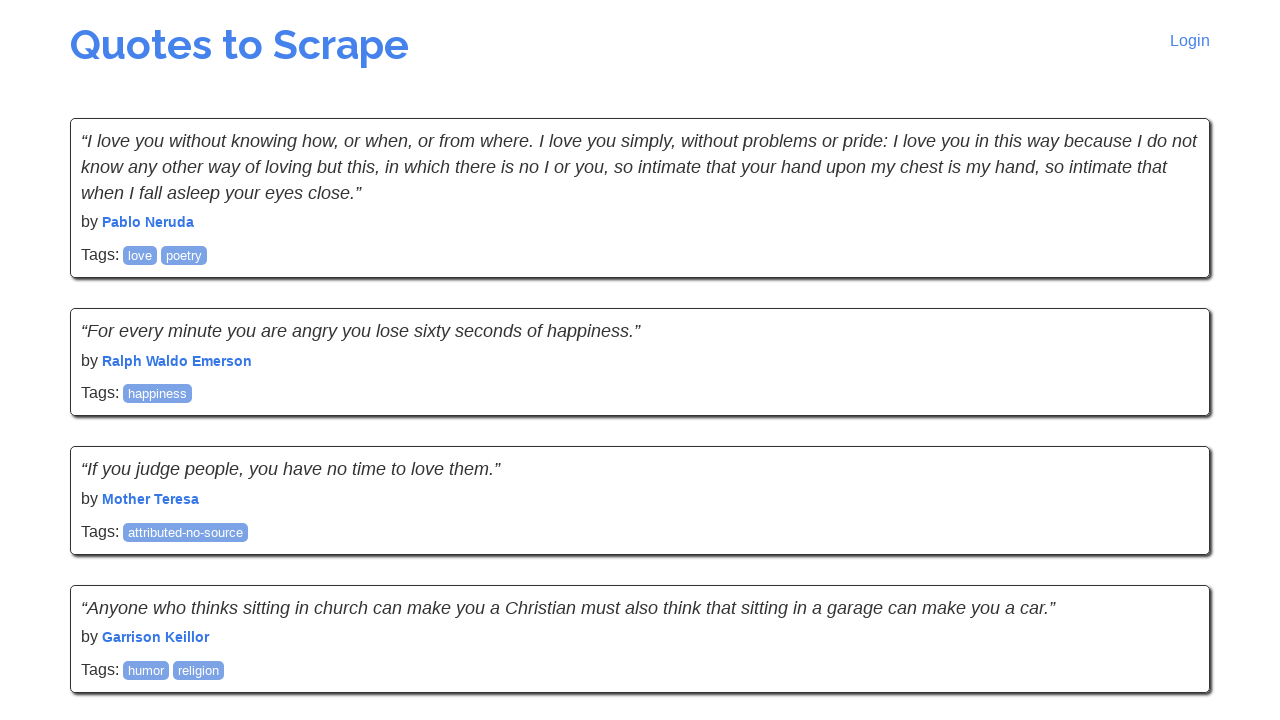

Waited for quotes to load on page 3
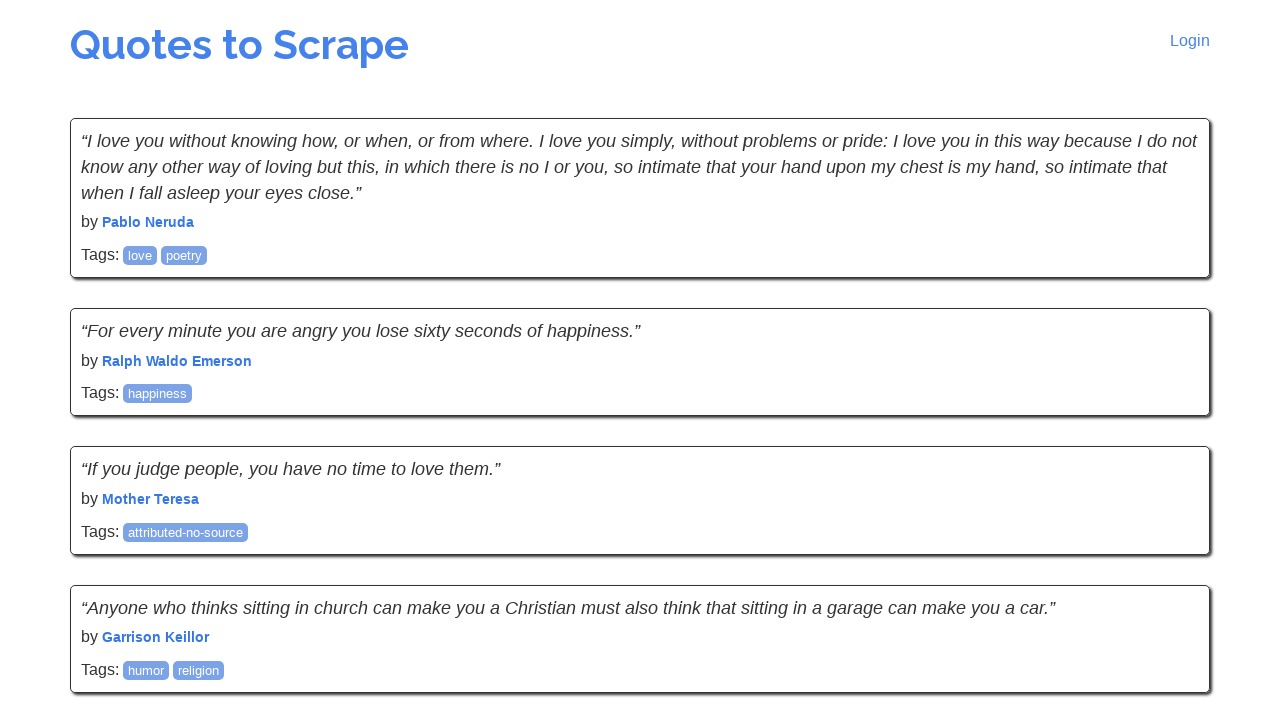

Confirmed quotes are displayed on page 3
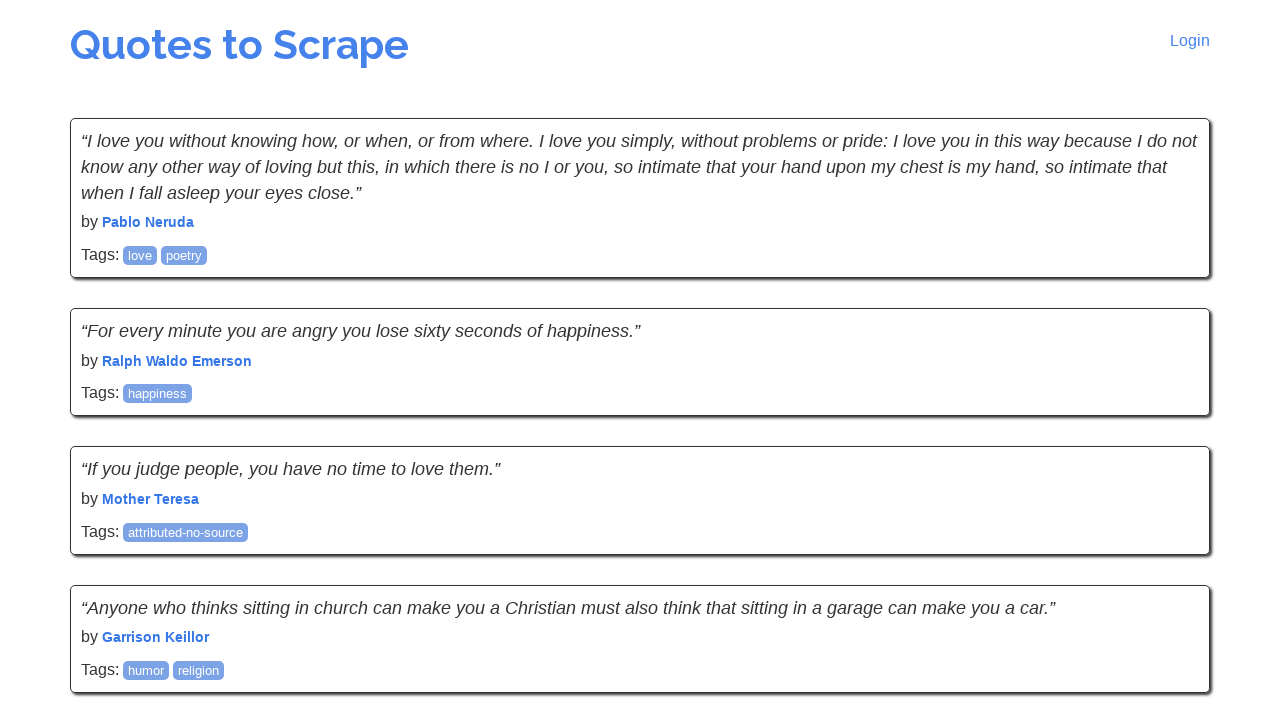

Located the Next button element
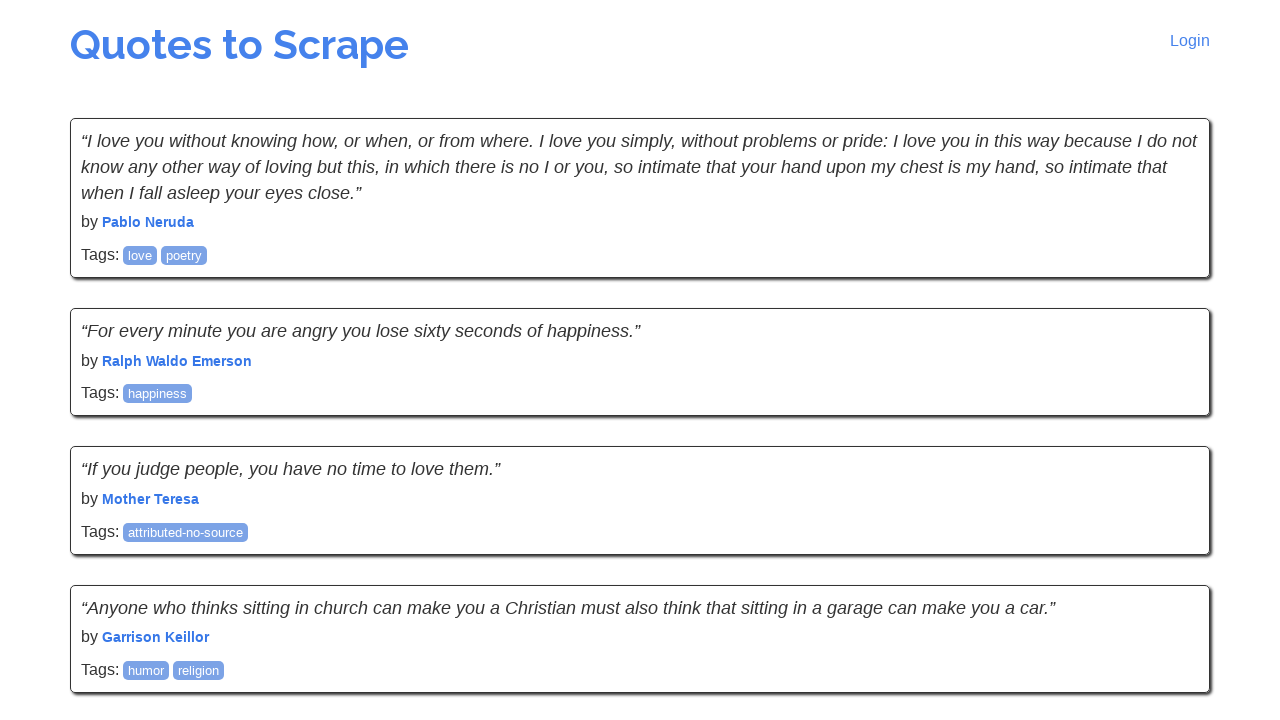

Clicked Next button to navigate from page 3 to next page at (1168, 542) on .next > a
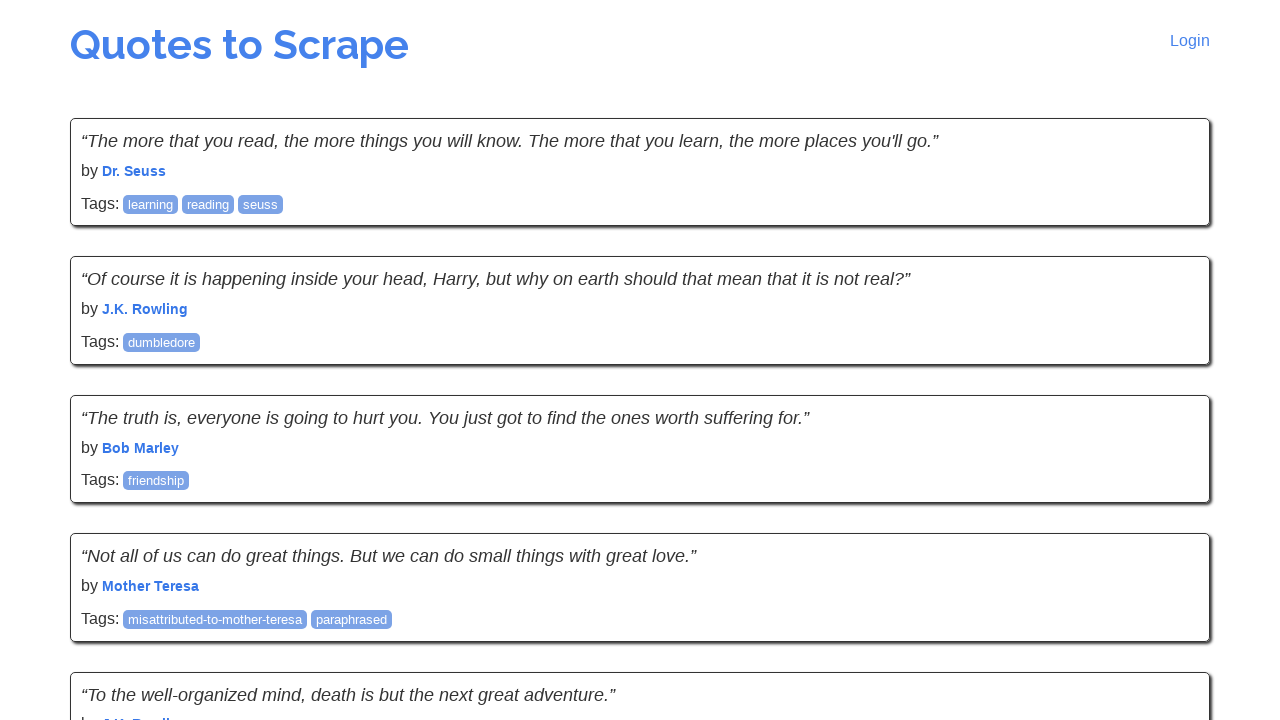

Waited for quotes to load on page 4
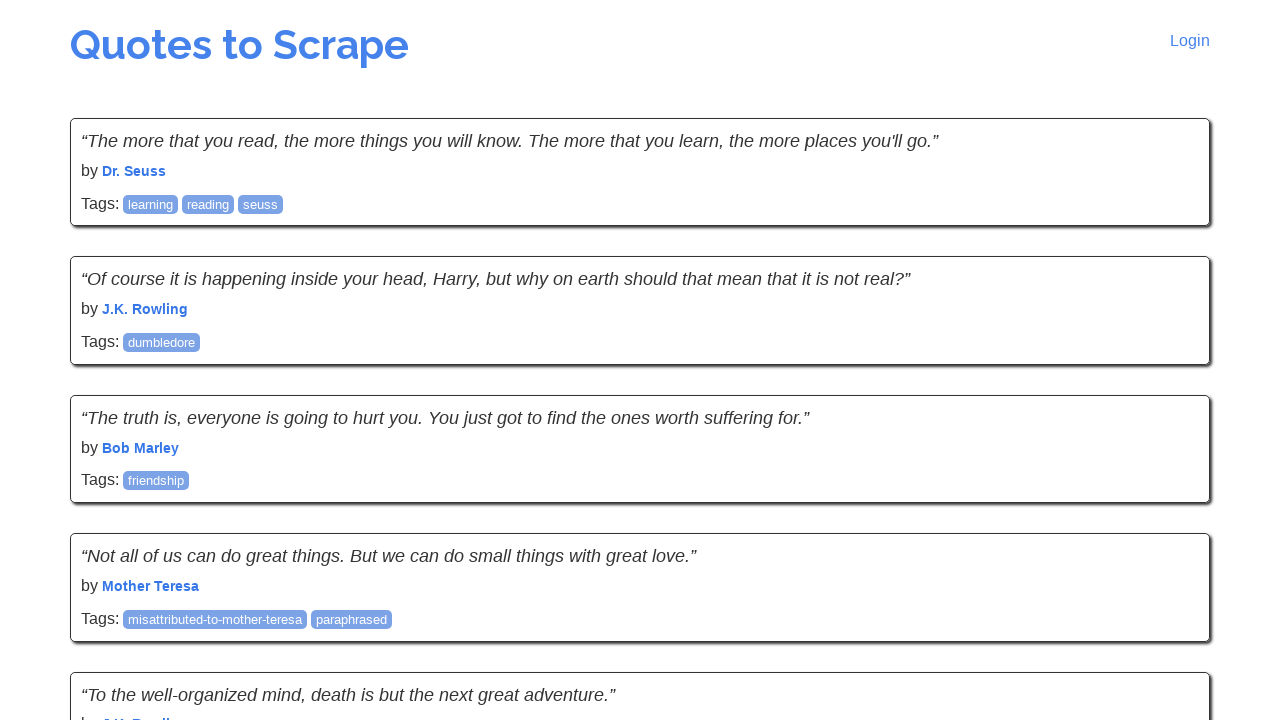

Confirmed quotes are displayed on page 4
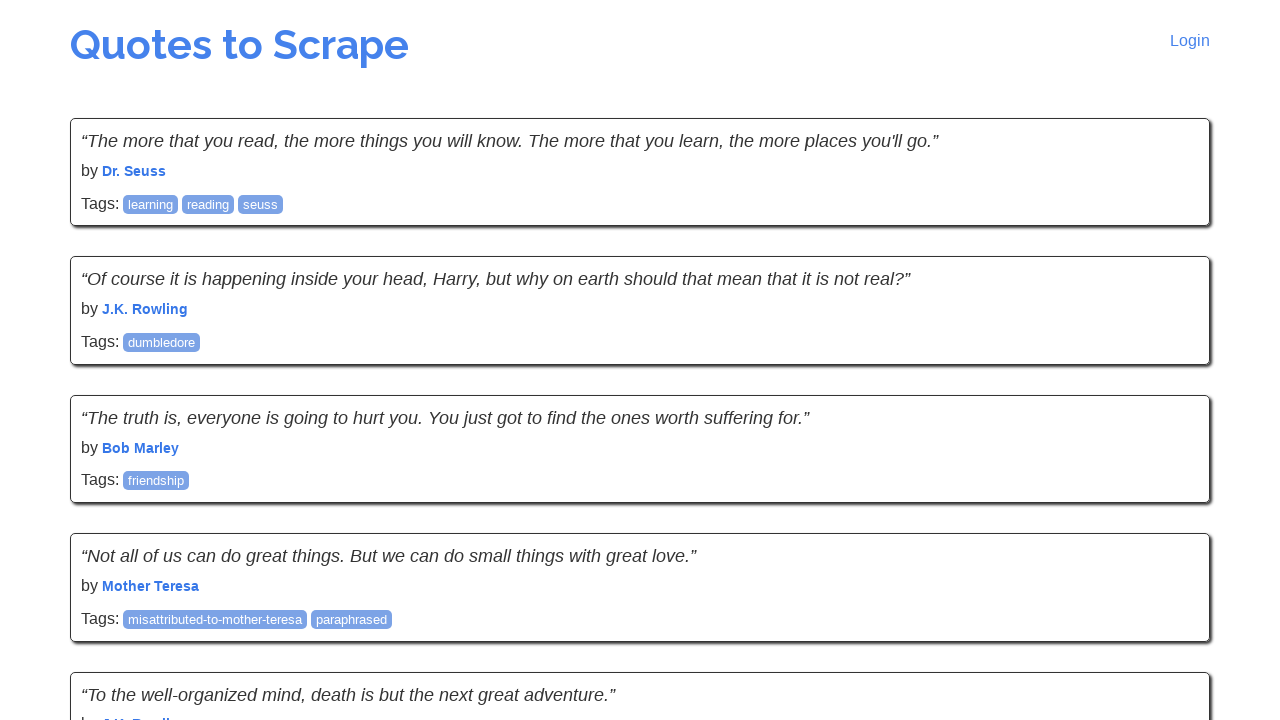

Located the Next button element
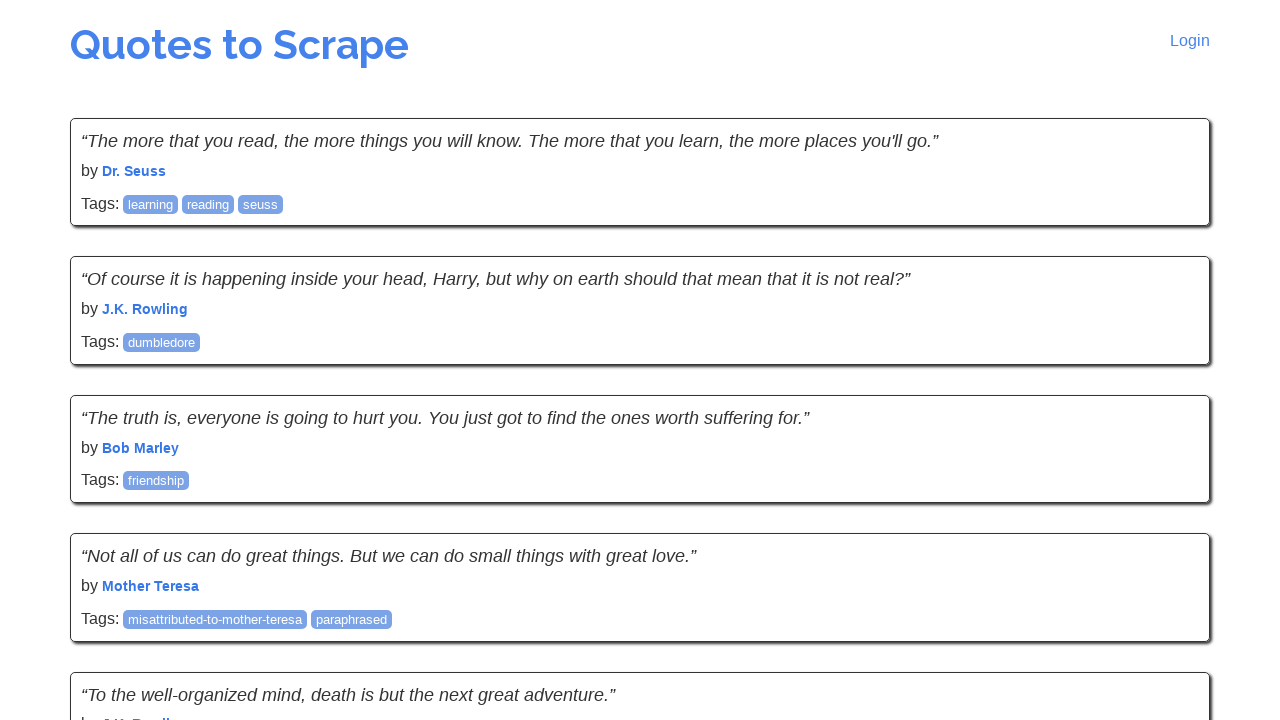

Clicked Next button to navigate from page 4 to next page at (1168, 541) on .next > a
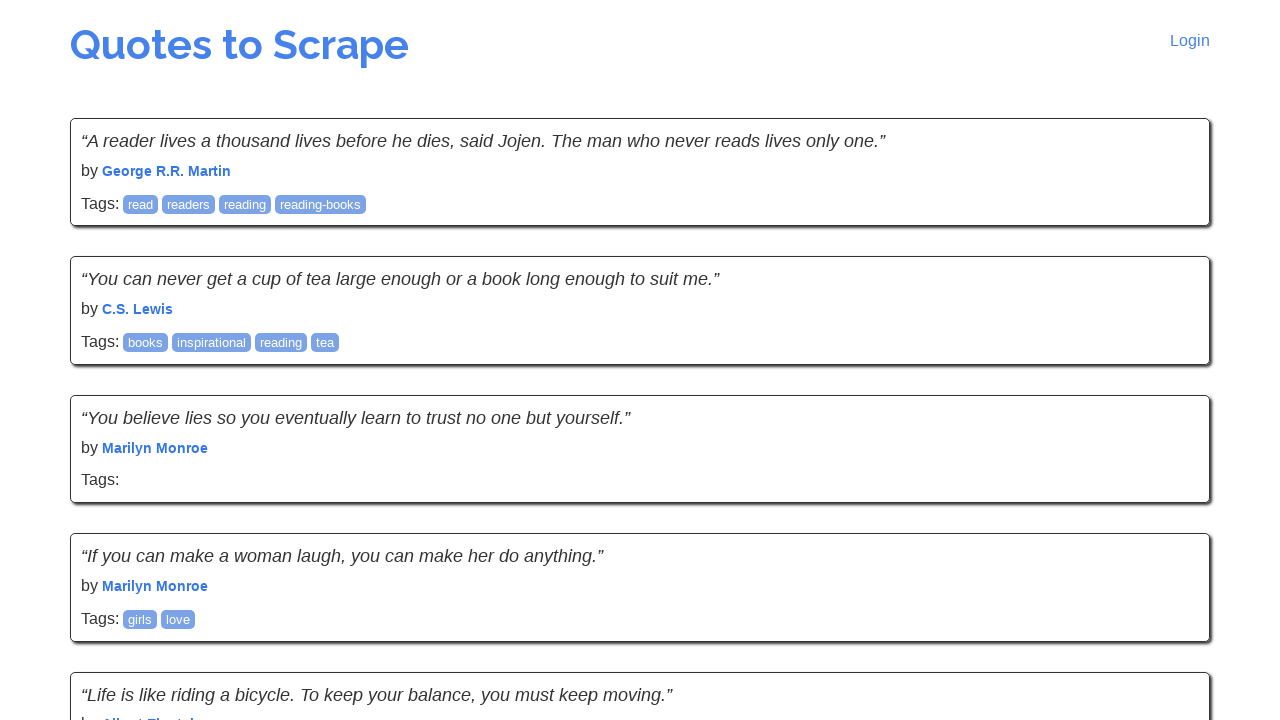

Waited for quotes to load on page 5
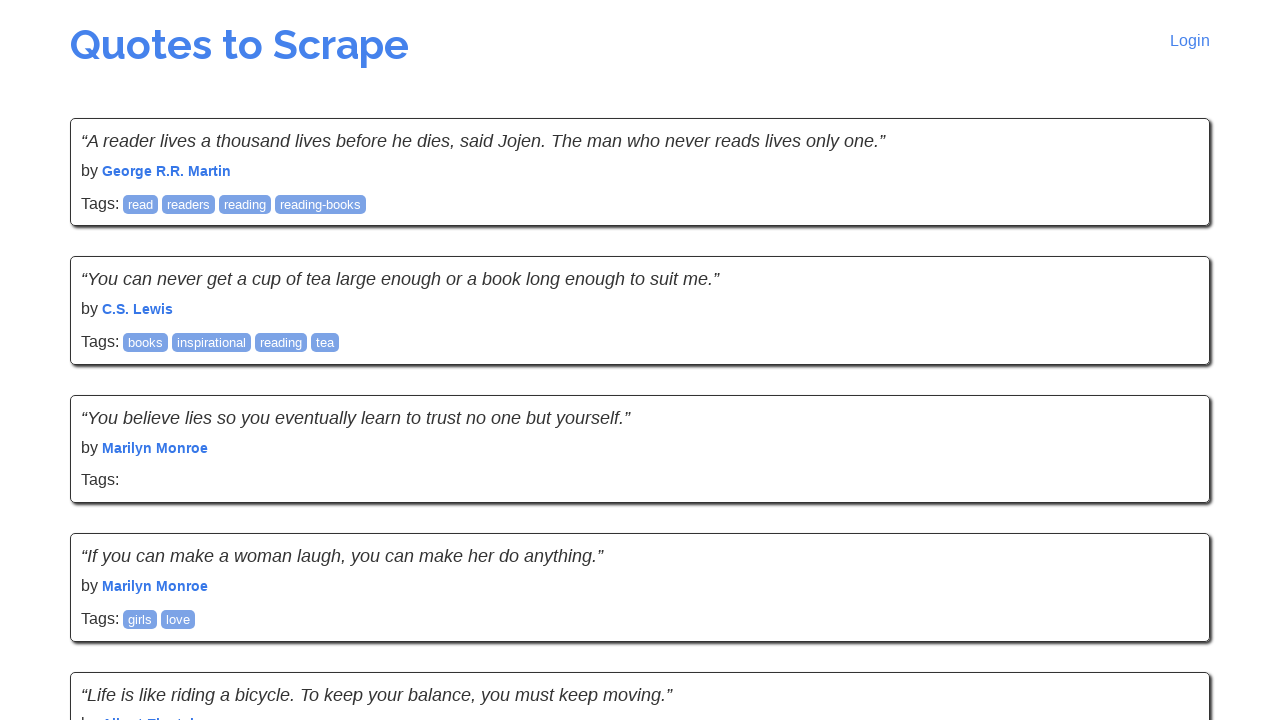

Confirmed quotes are displayed on page 5
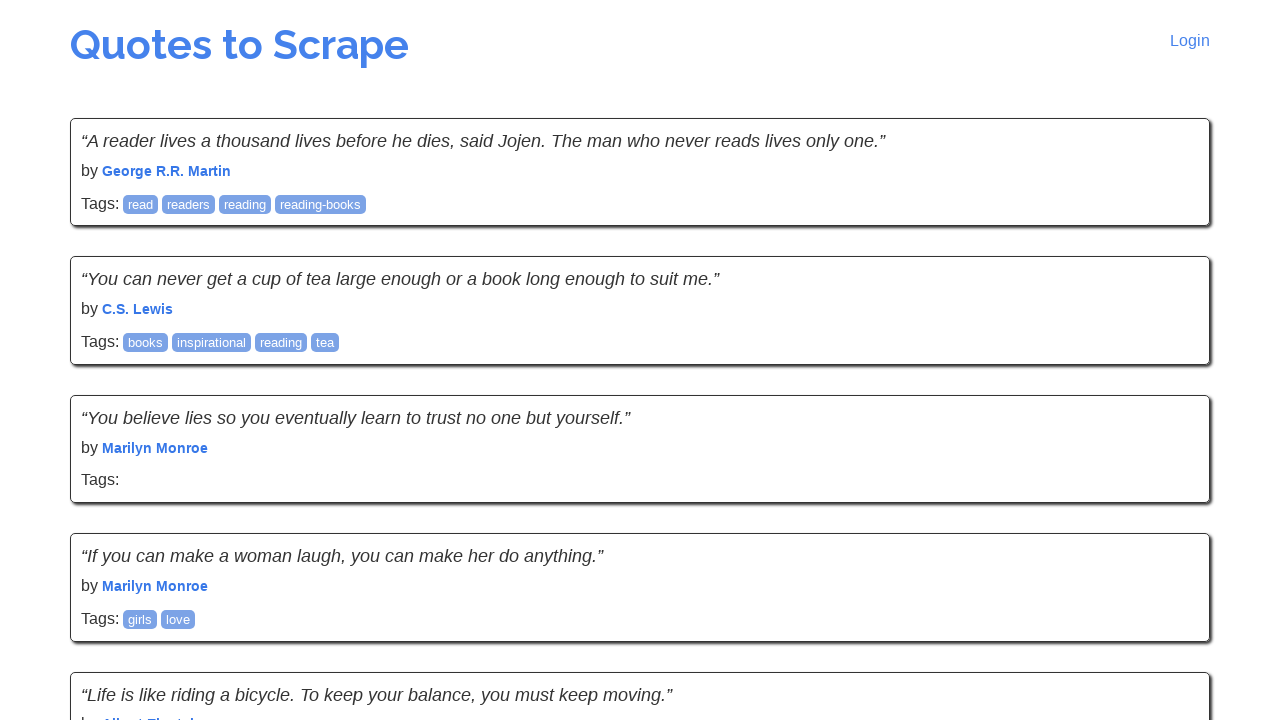

Located the Next button element
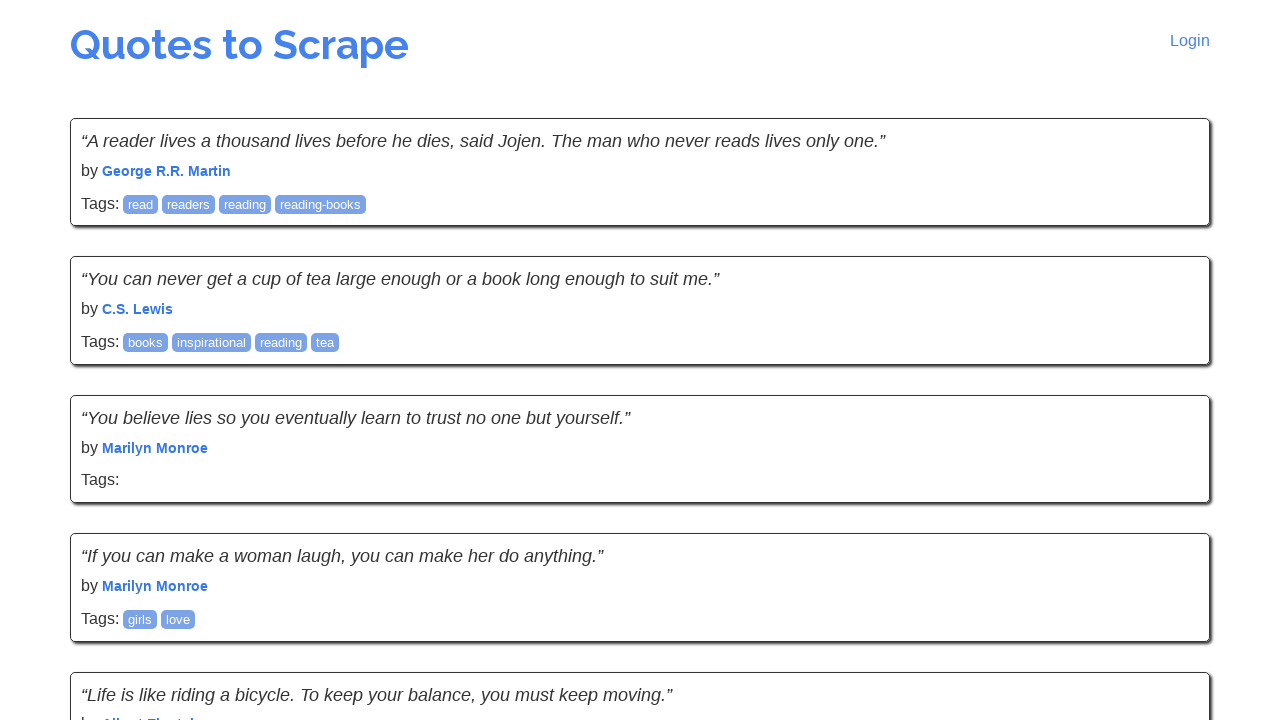

Clicked Next button to navigate from page 5 to next page at (1168, 541) on .next > a
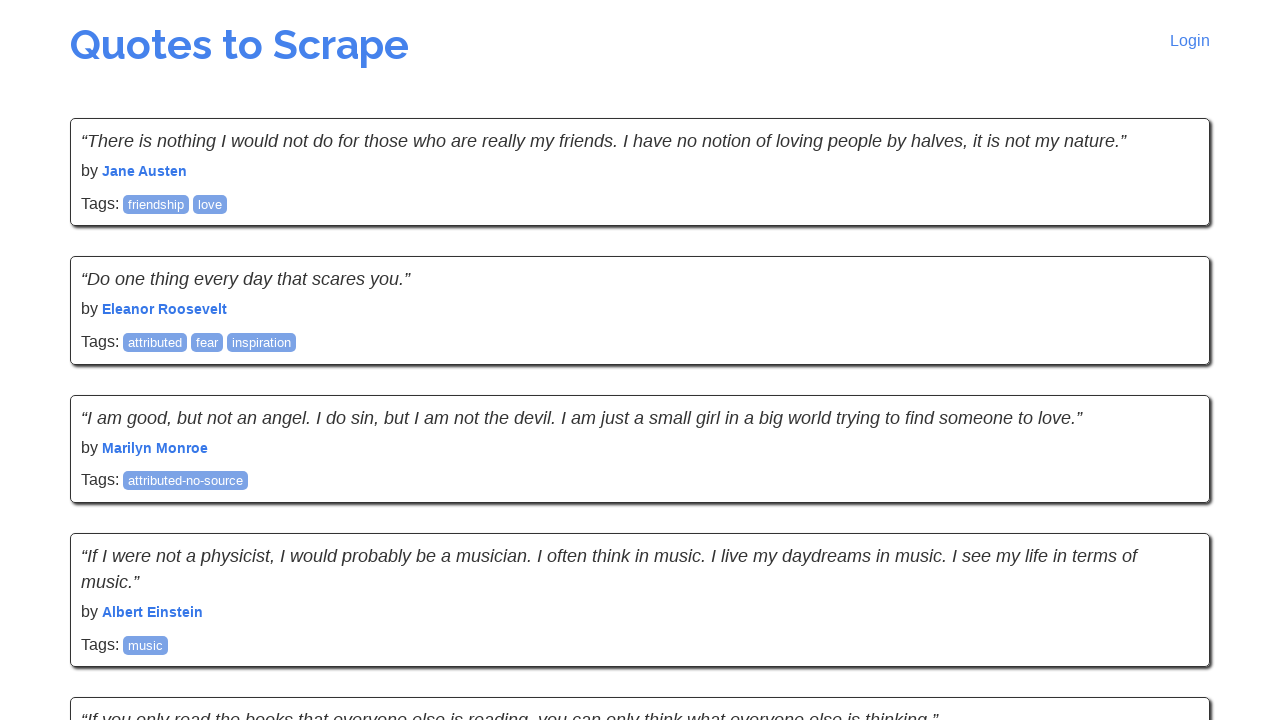

Waited for quotes to load on page 6
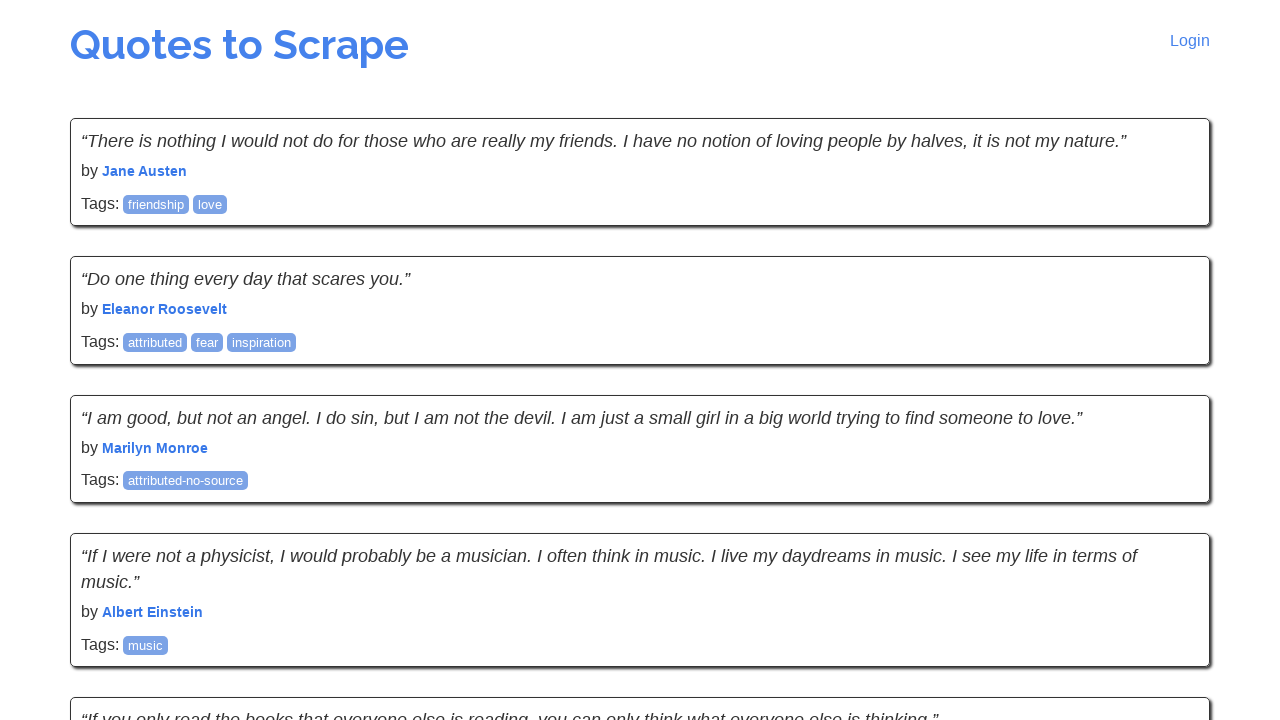

Confirmed quotes are displayed on page 6
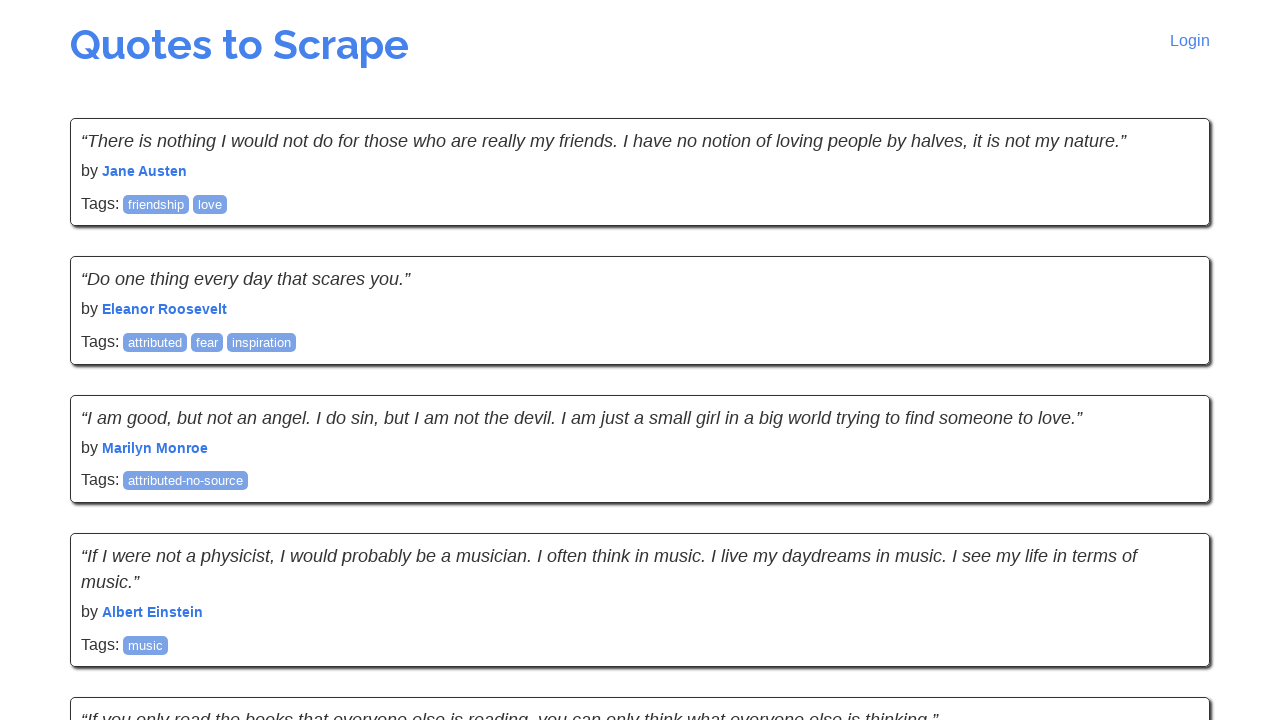

Located the Next button element
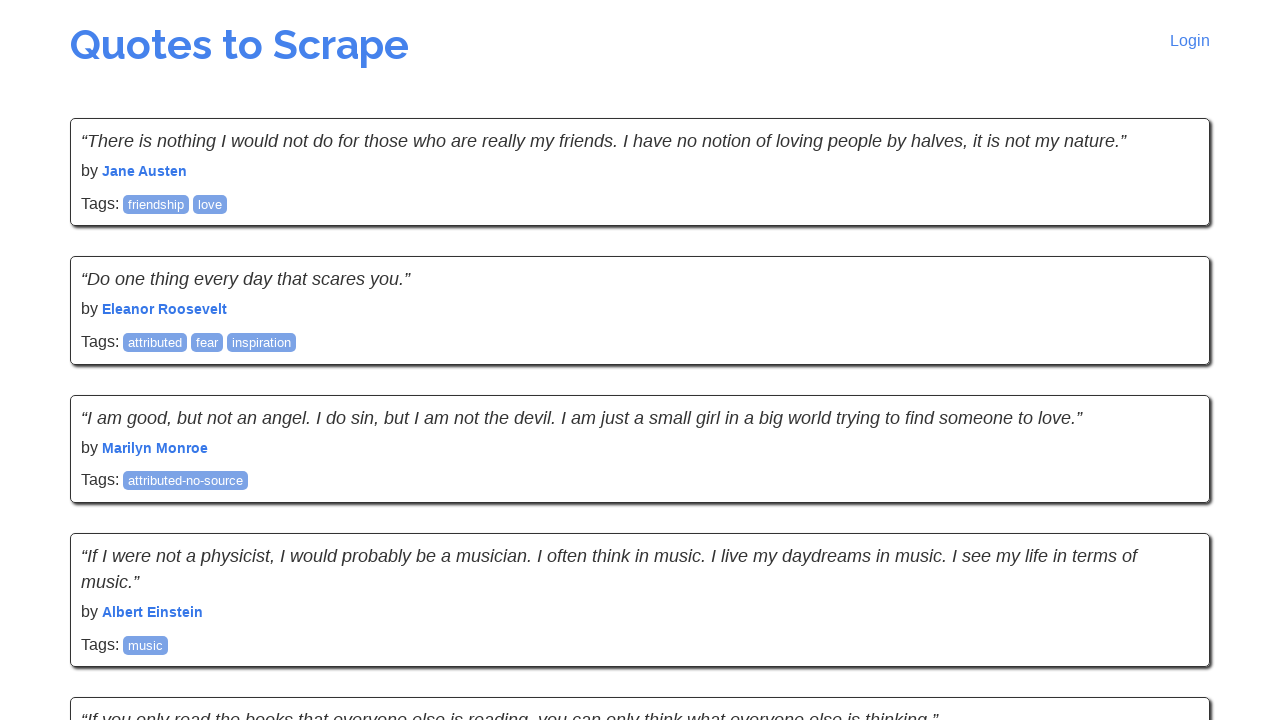

Clicked Next button to navigate from page 6 to next page at (1168, 542) on .next > a
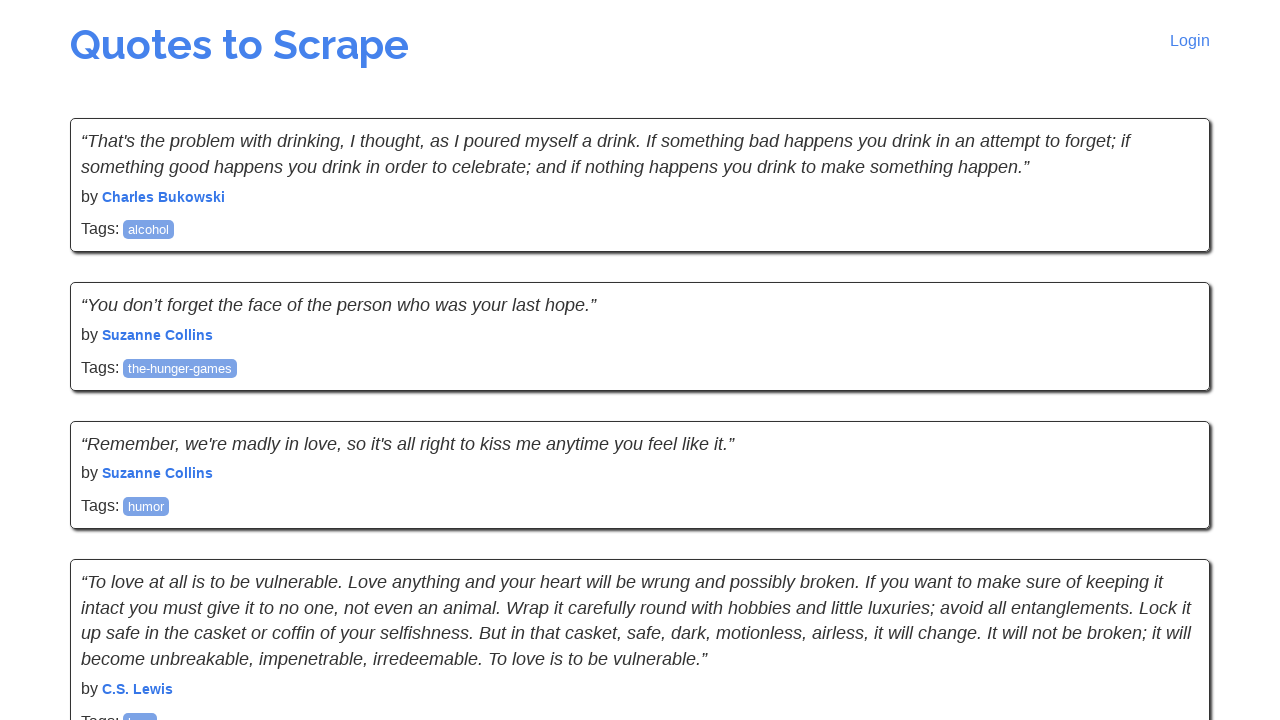

Waited for quotes to load on page 7
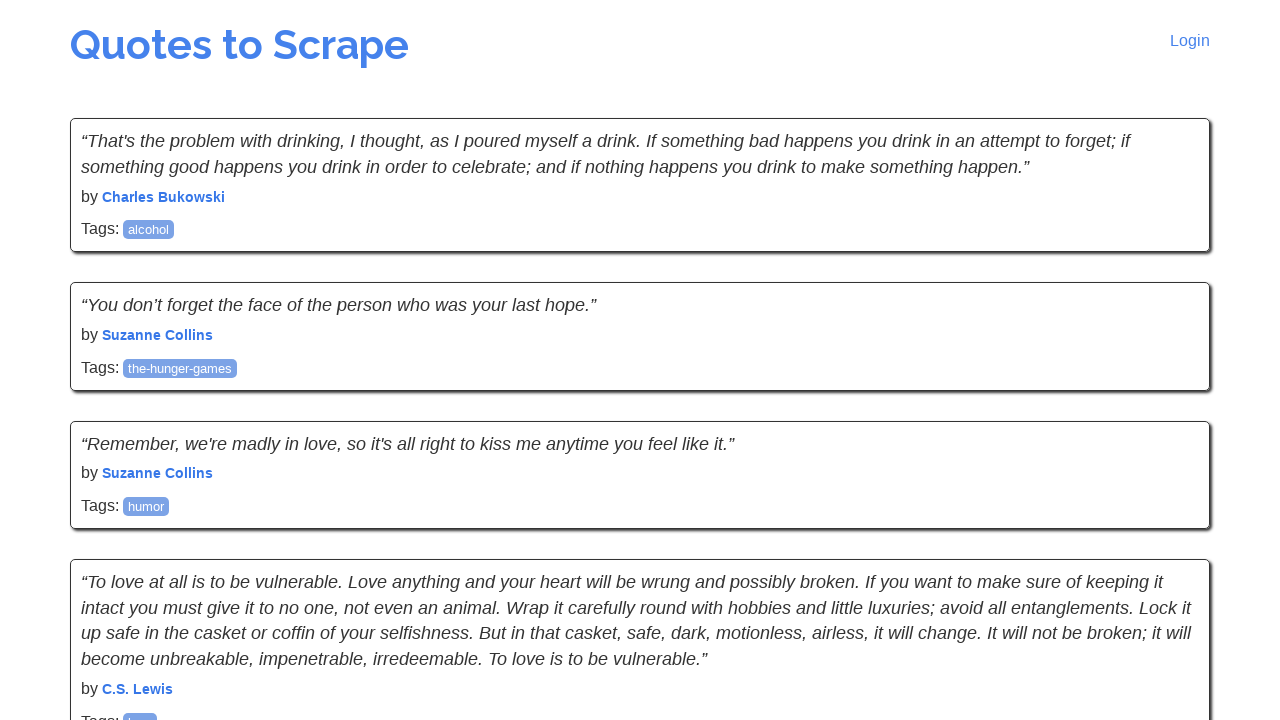

Confirmed quotes are displayed on page 7
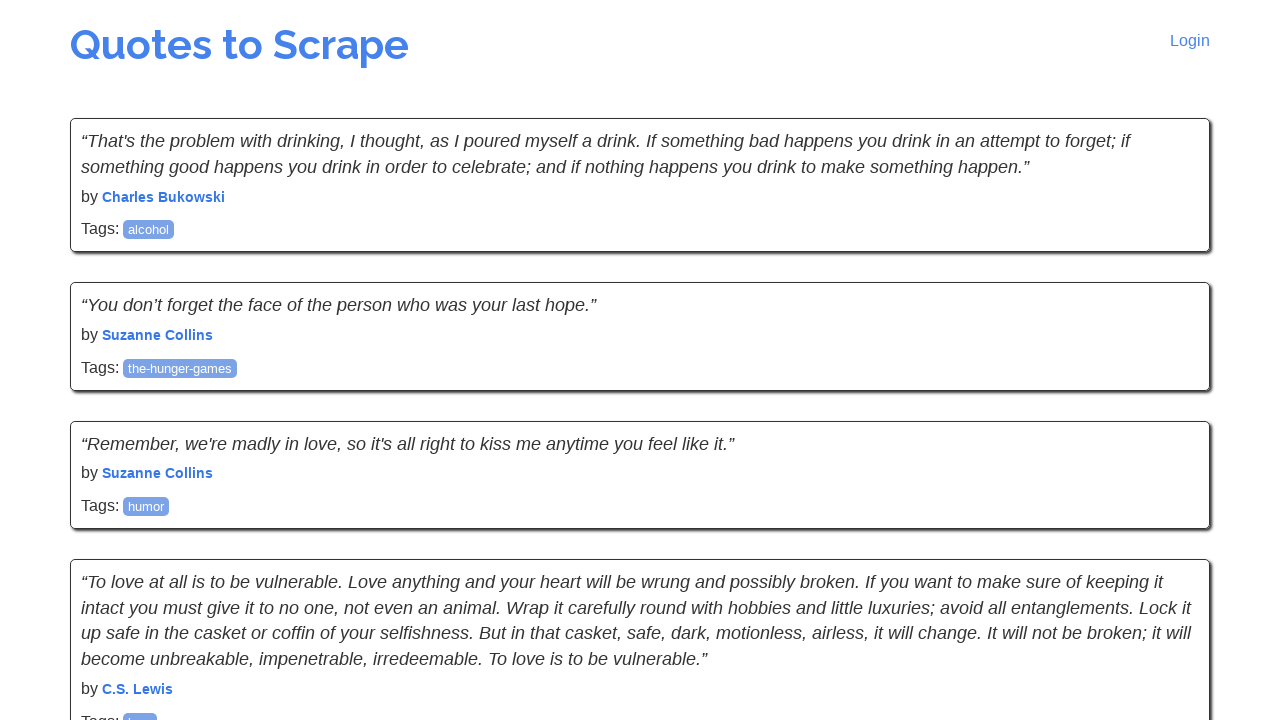

Located the Next button element
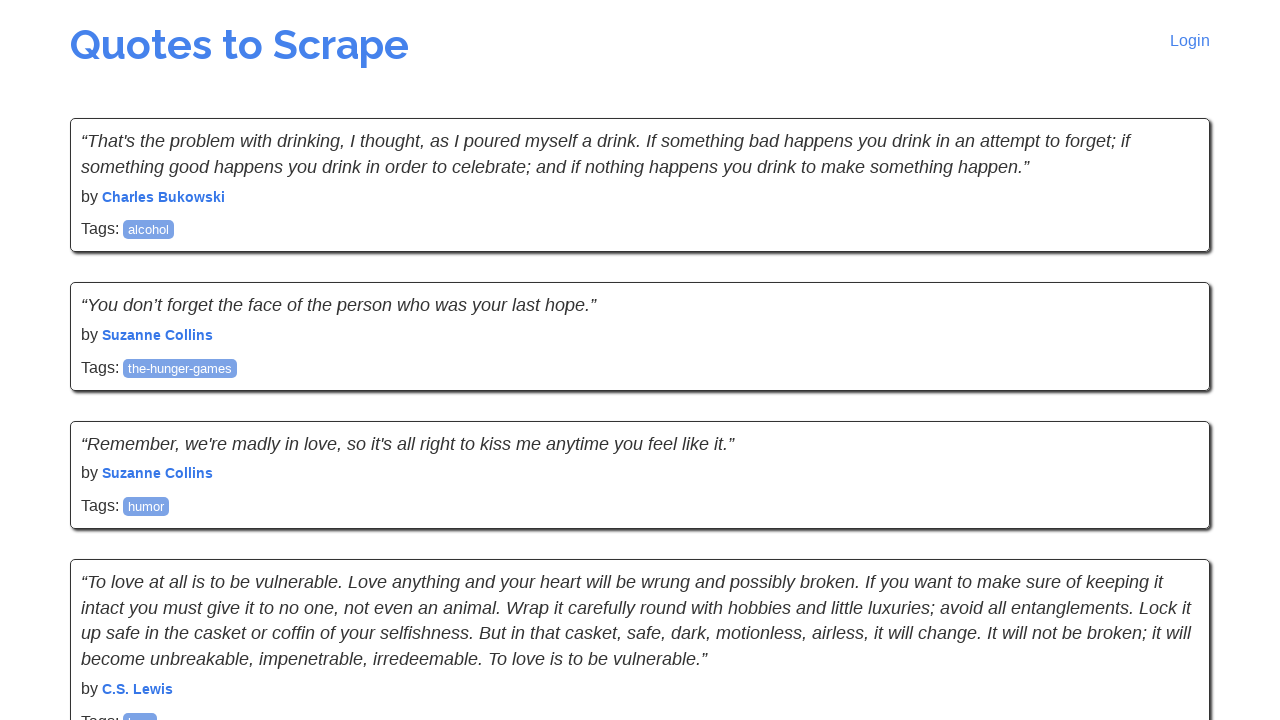

Clicked Next button to navigate from page 7 to next page at (1168, 542) on .next > a
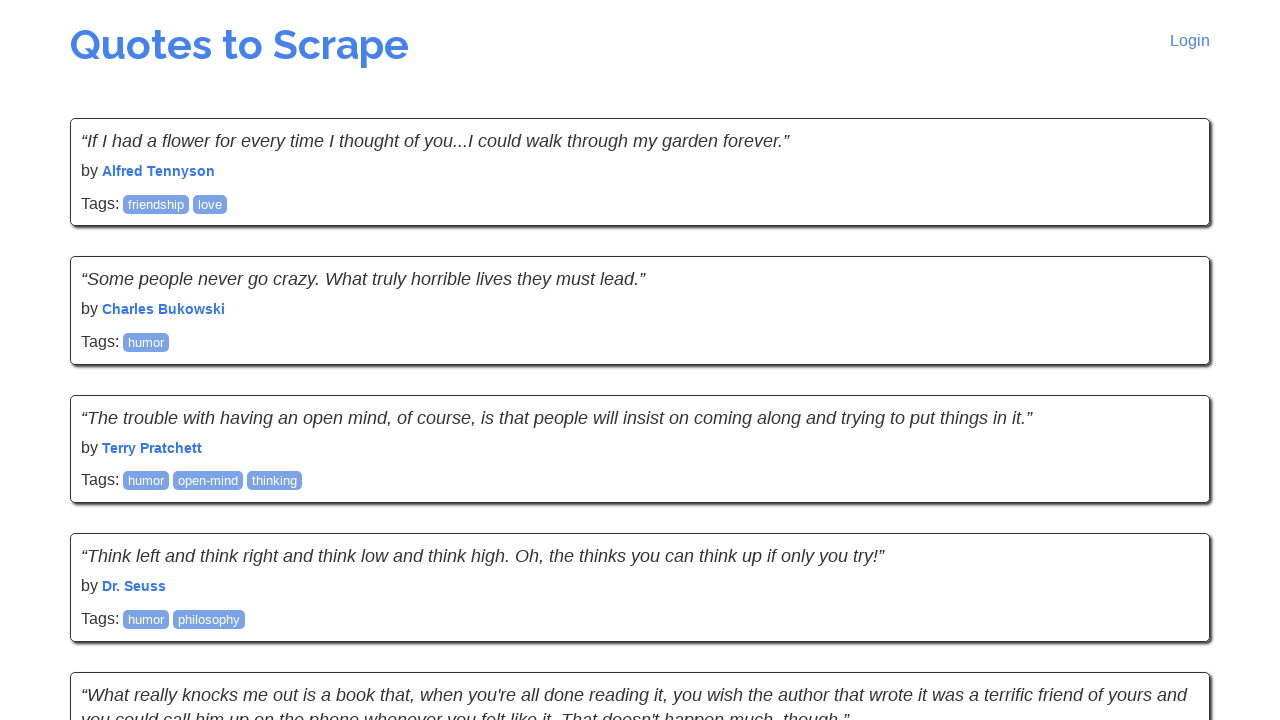

Waited for quotes to load on page 8
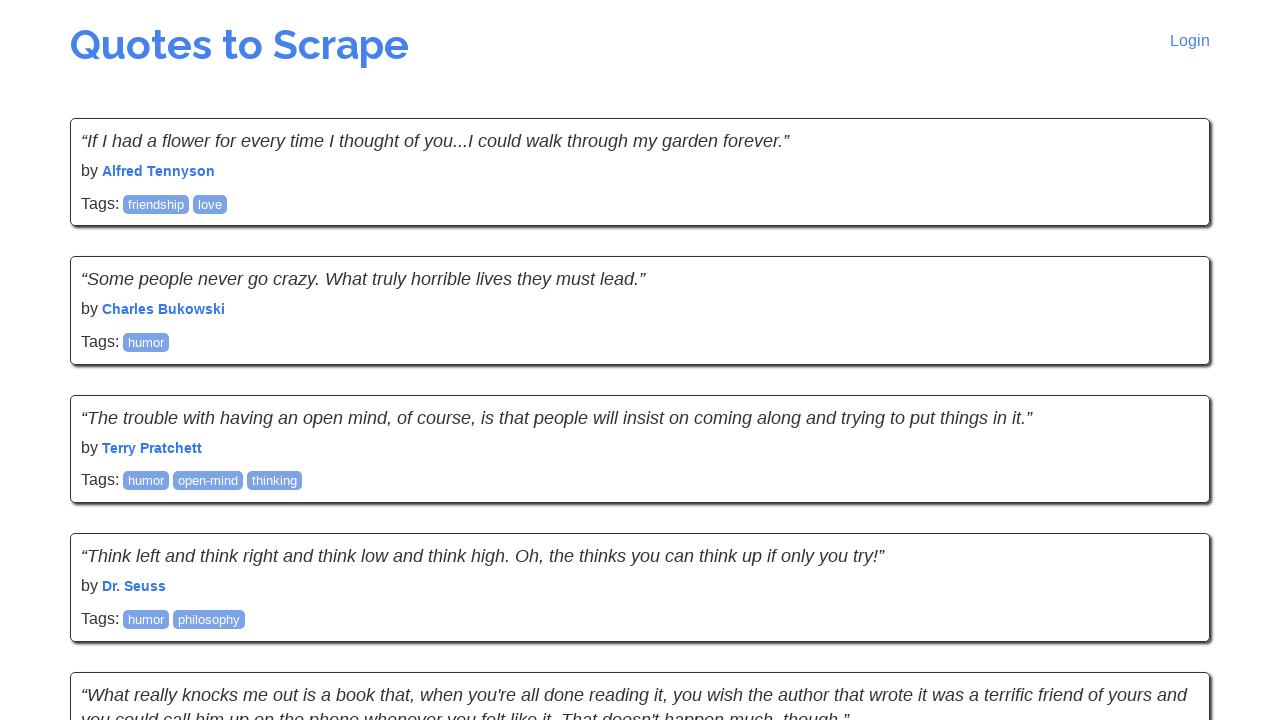

Confirmed quotes are displayed on page 8
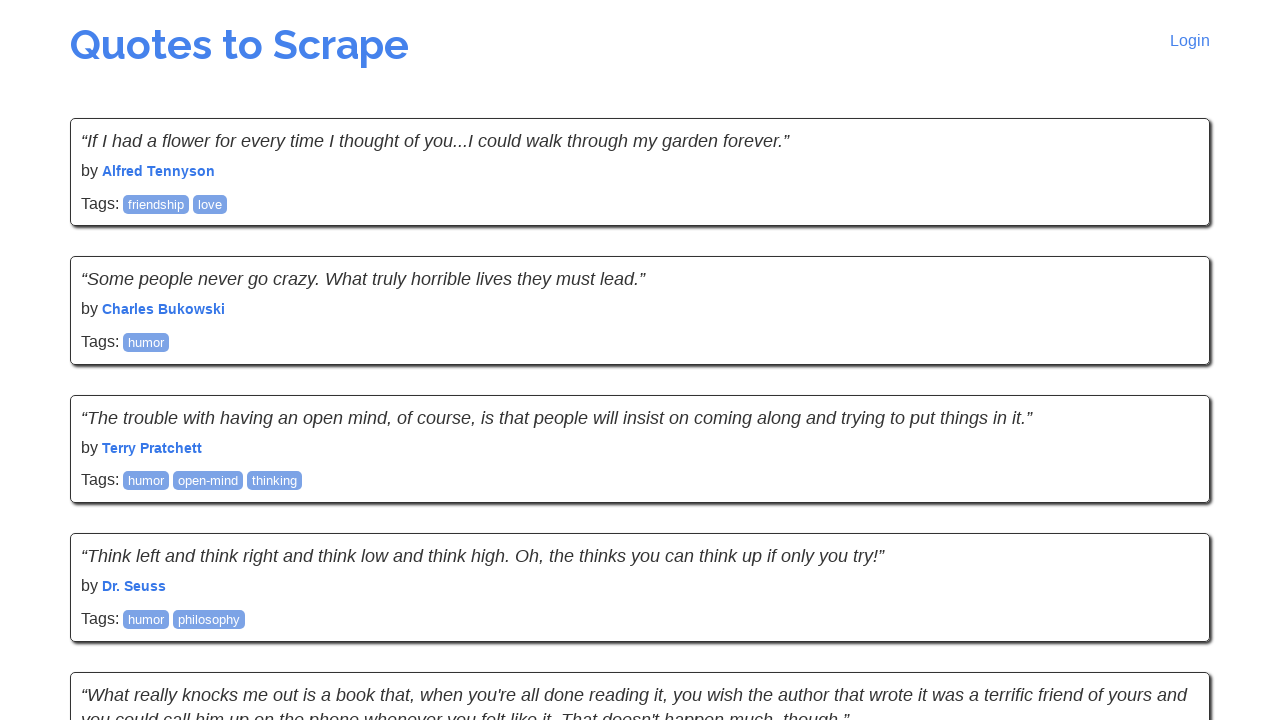

Located the Next button element
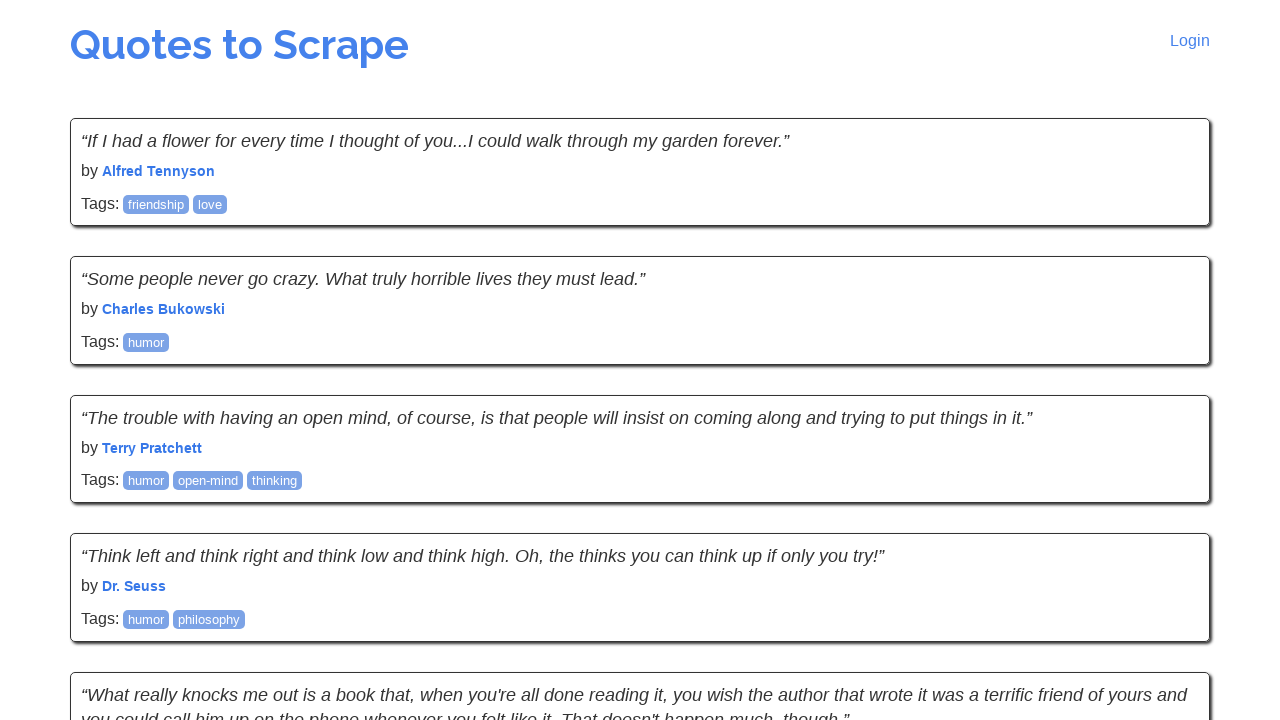

Clicked Next button to navigate from page 8 to next page at (1168, 542) on .next > a
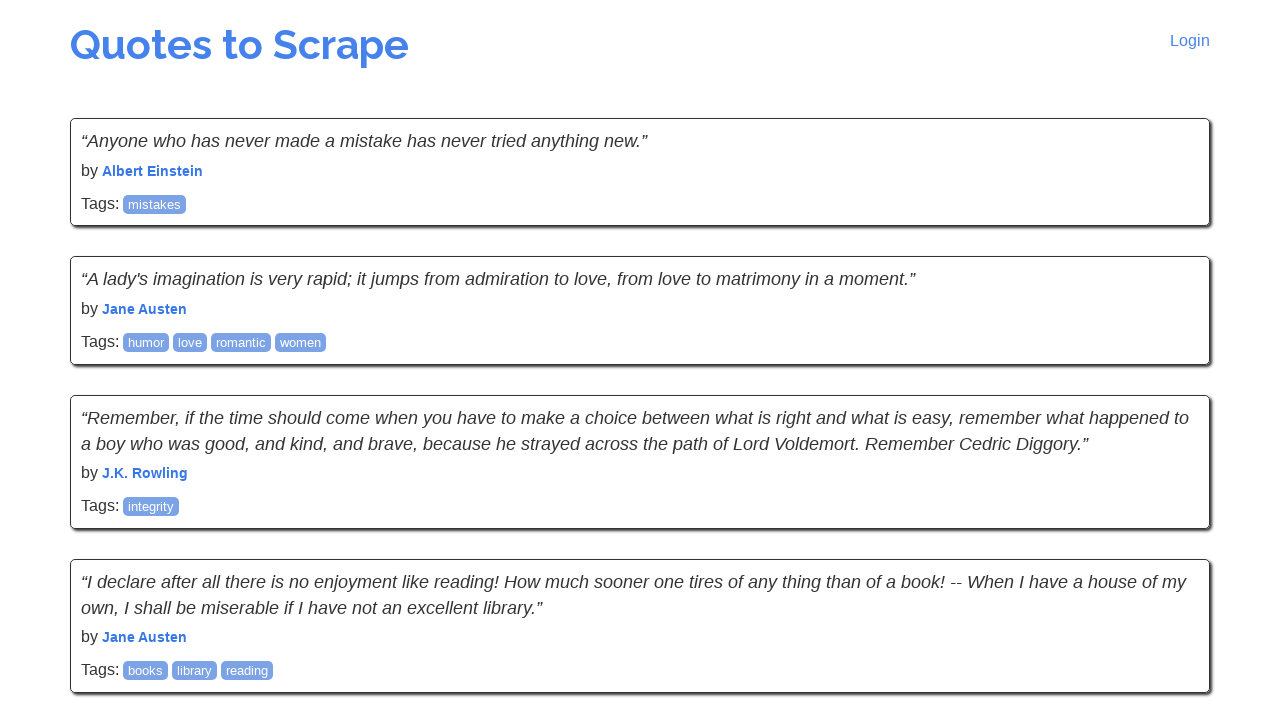

Waited for quotes to load on page 9
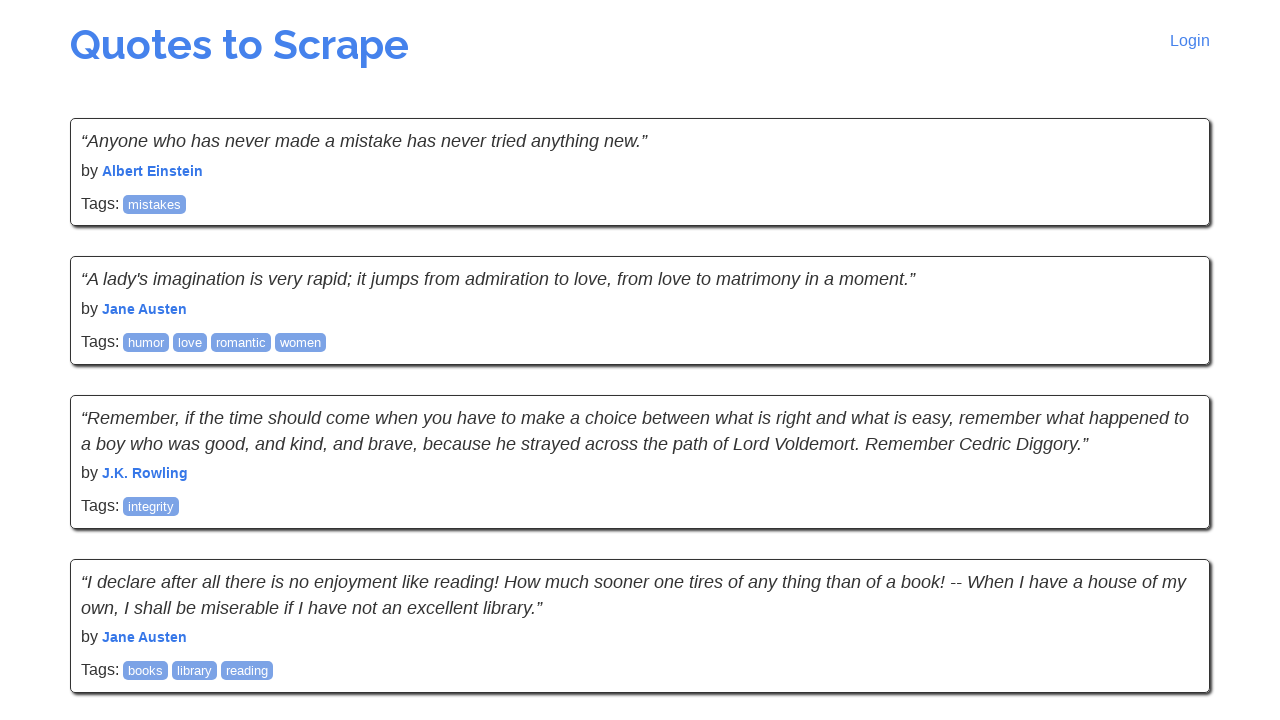

Confirmed quotes are displayed on page 9
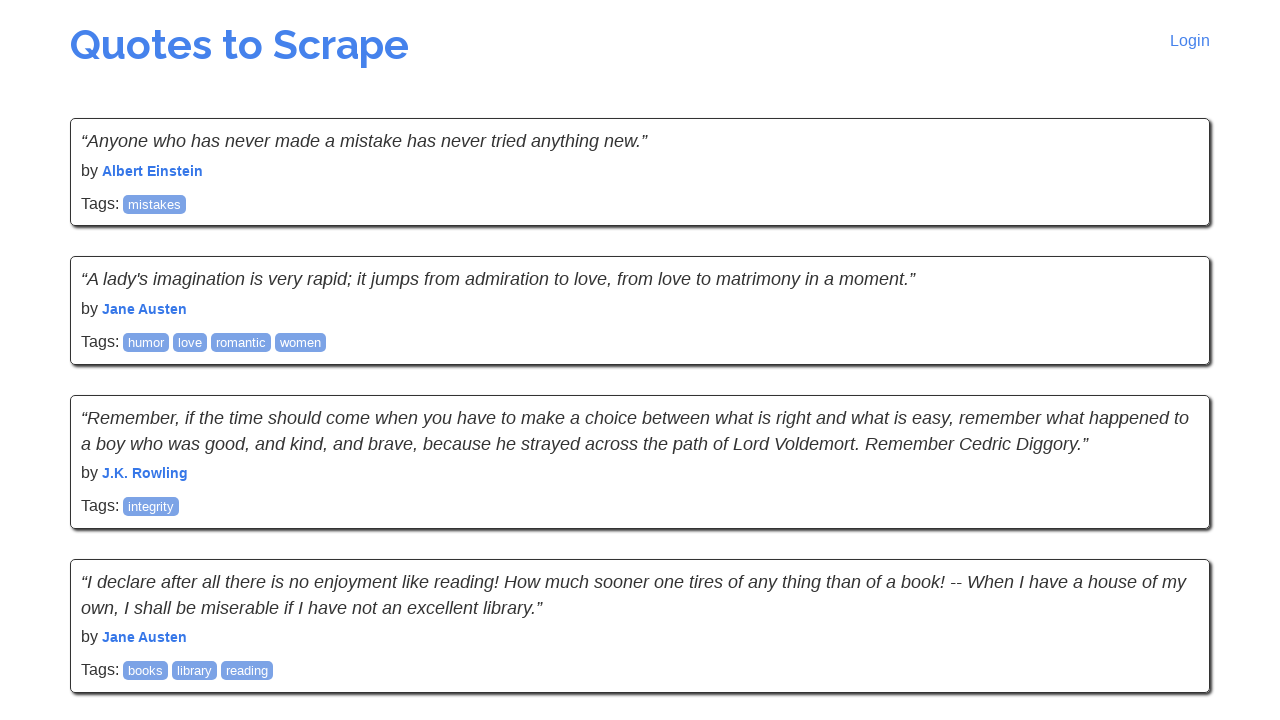

Located the Next button element
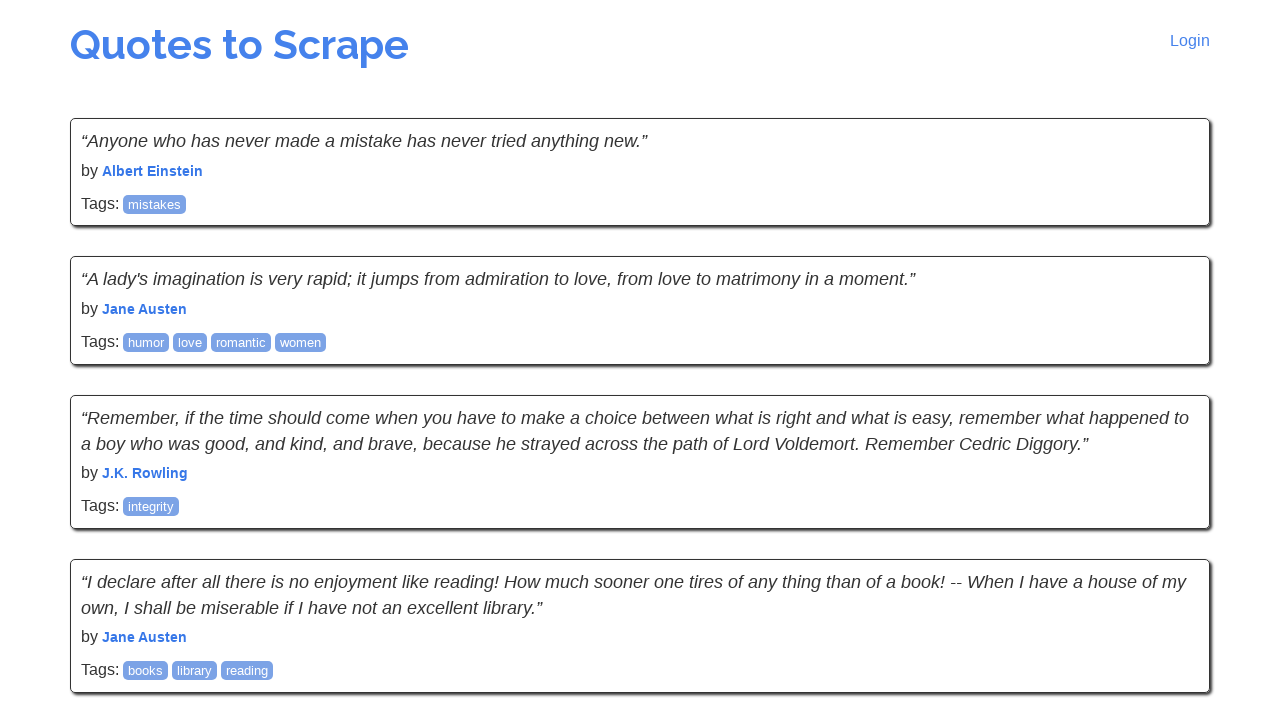

Clicked Next button to navigate from page 9 to next page at (1168, 542) on .next > a
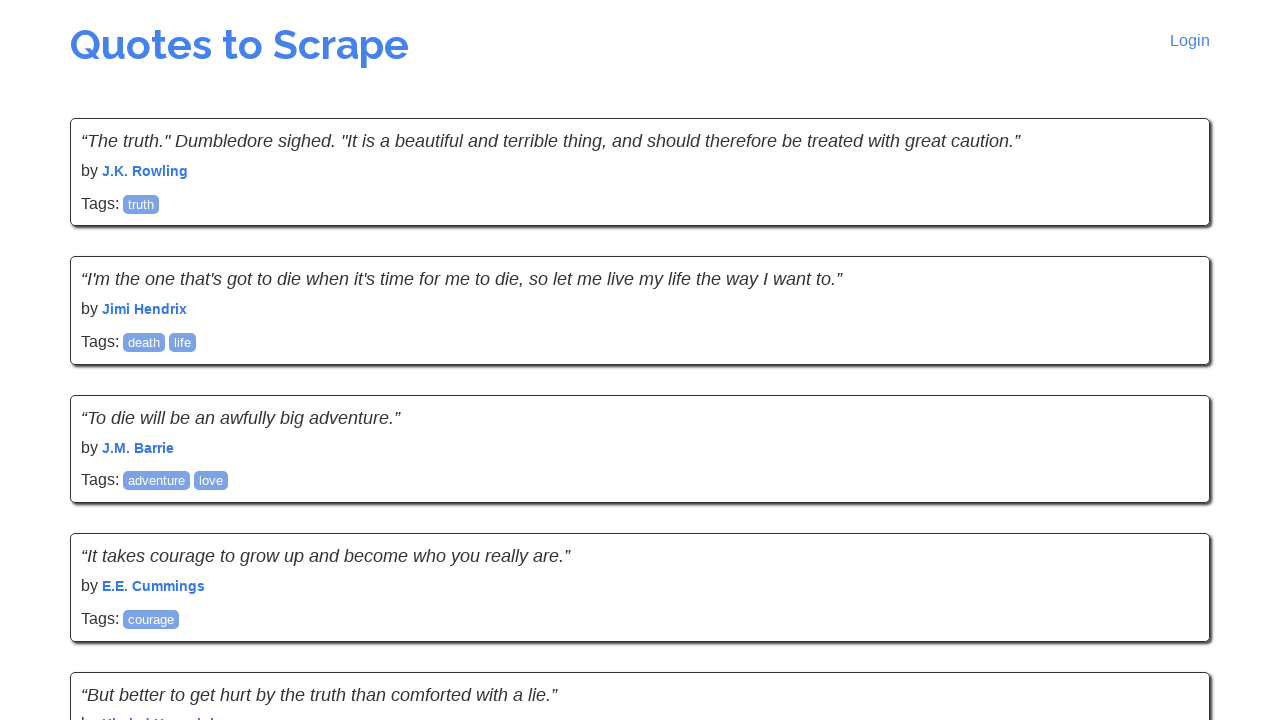

Waited for quotes to load on page 10
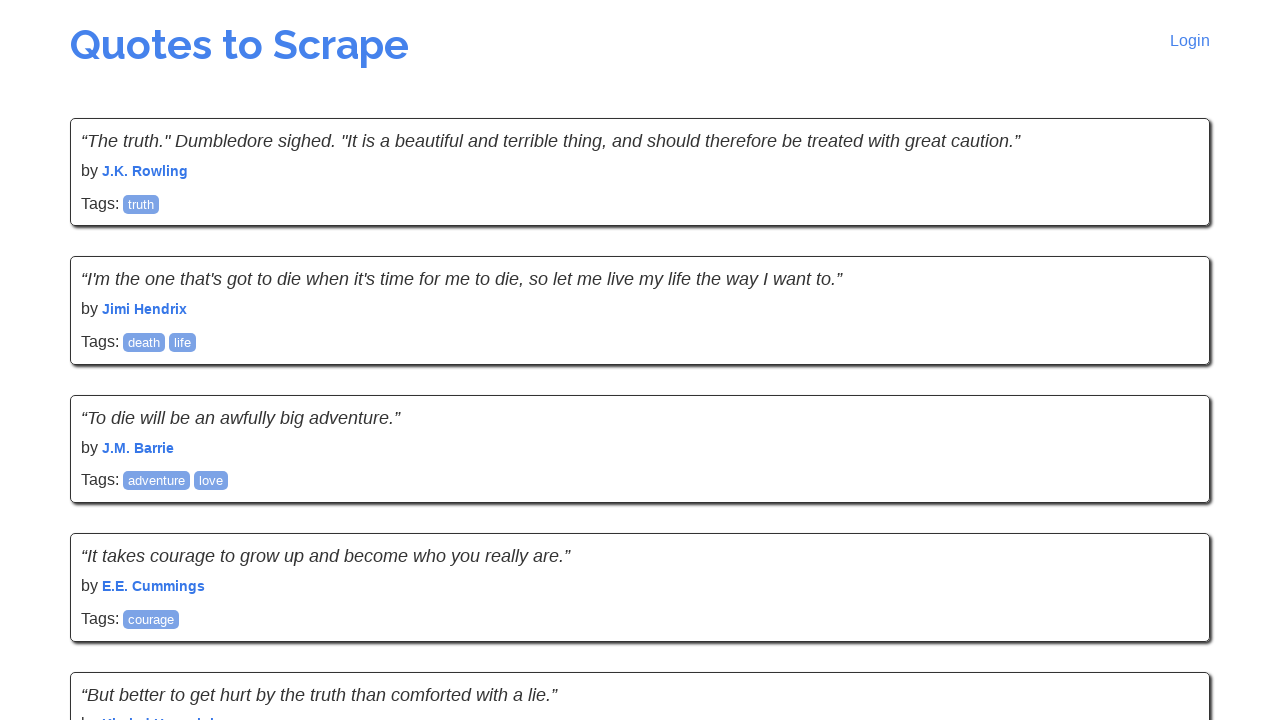

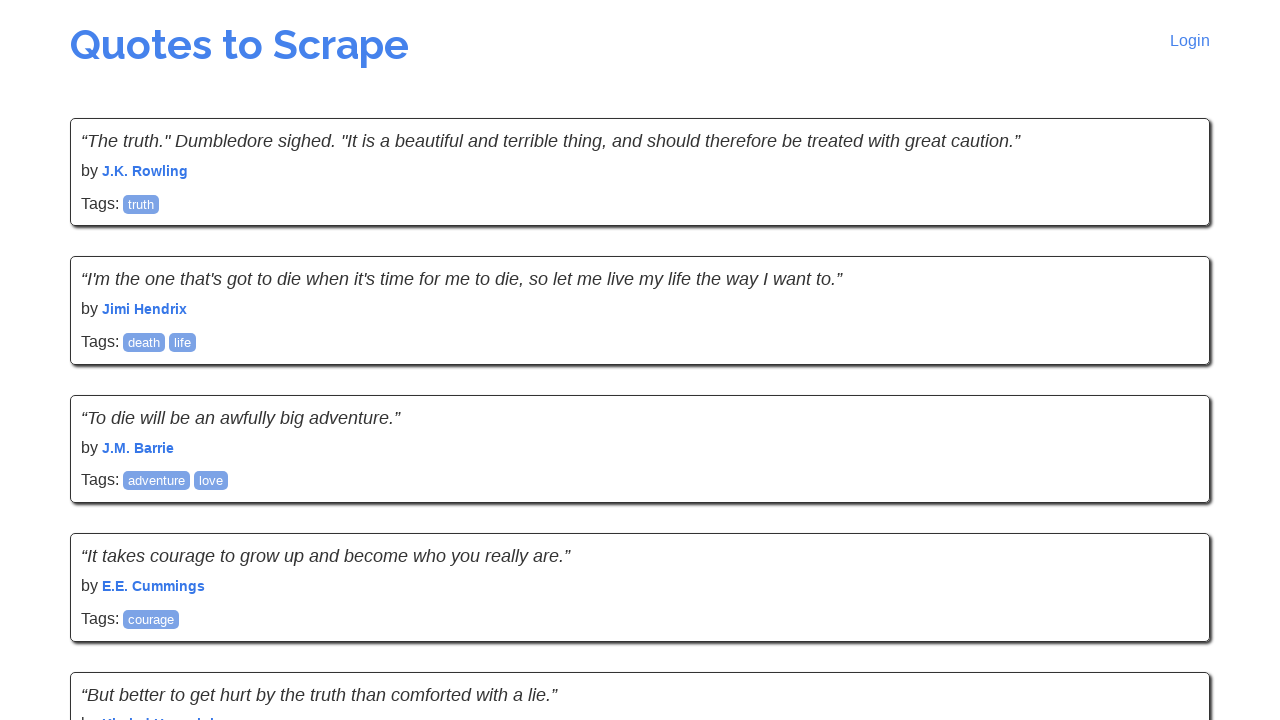